Tests the loss calculator by iterating through currency rows and verifying that loss amounts are calculated and displayed correctly

Starting URL: https://www.paysera.lt/v2/en-LT/fees/currency-conversion-calculator#/

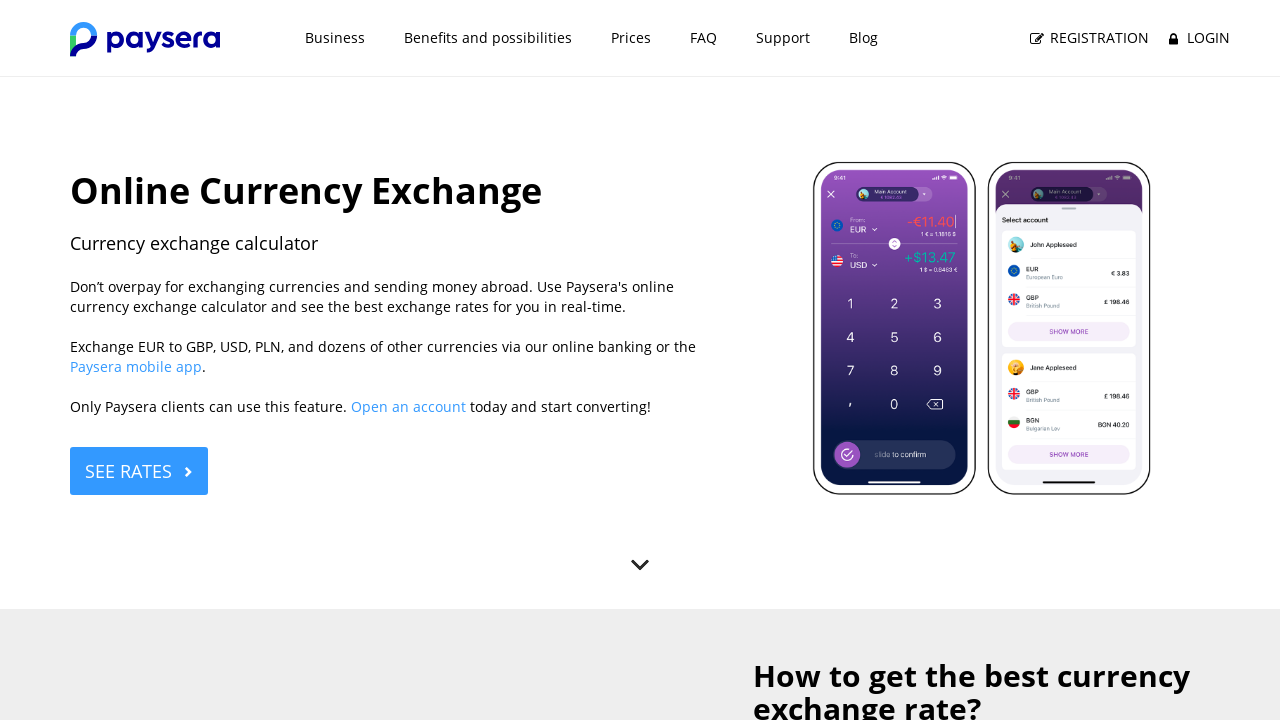

Located currency row 1 Paysera loss amount cell
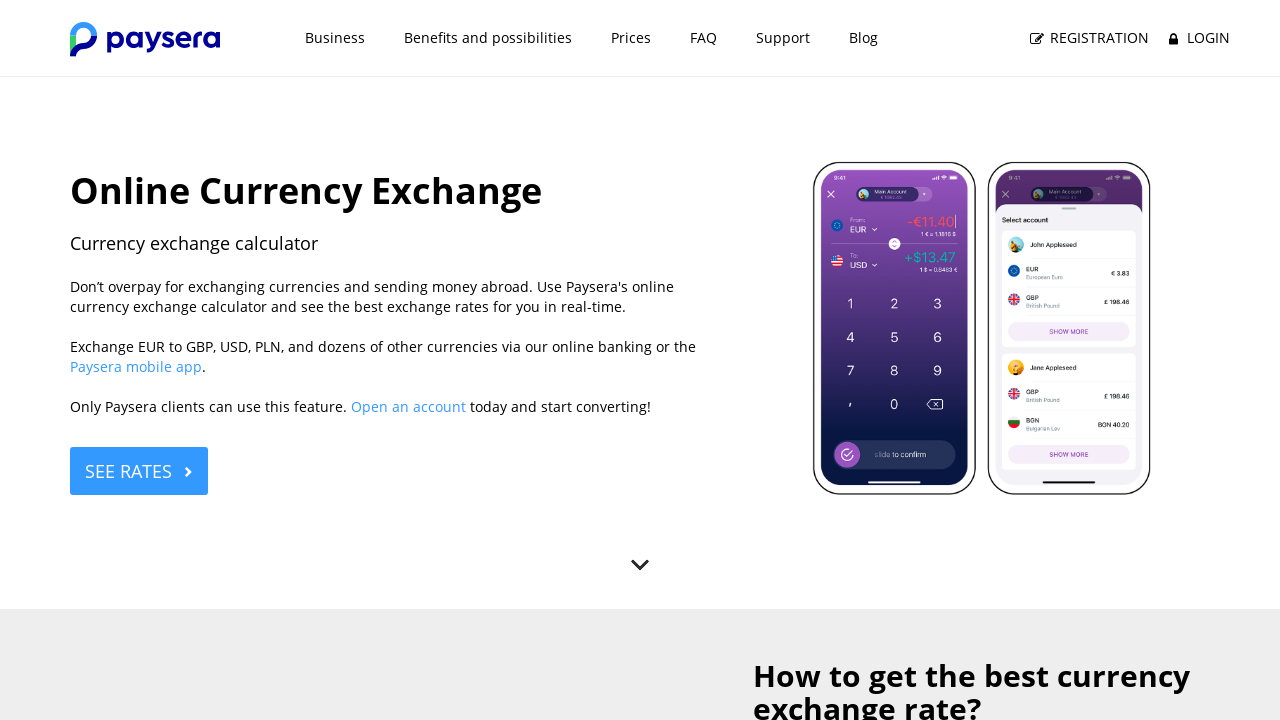

Scrolled currency row 1 into view
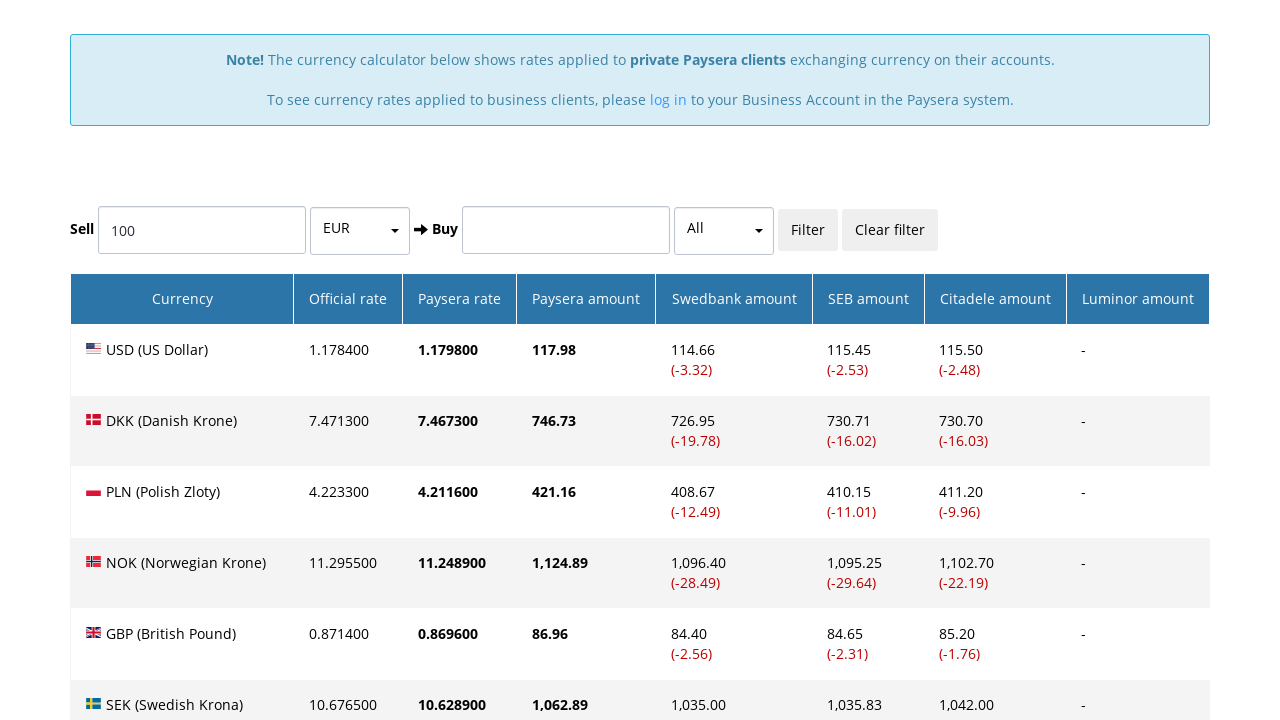

Located currency row 2 Paysera loss amount cell
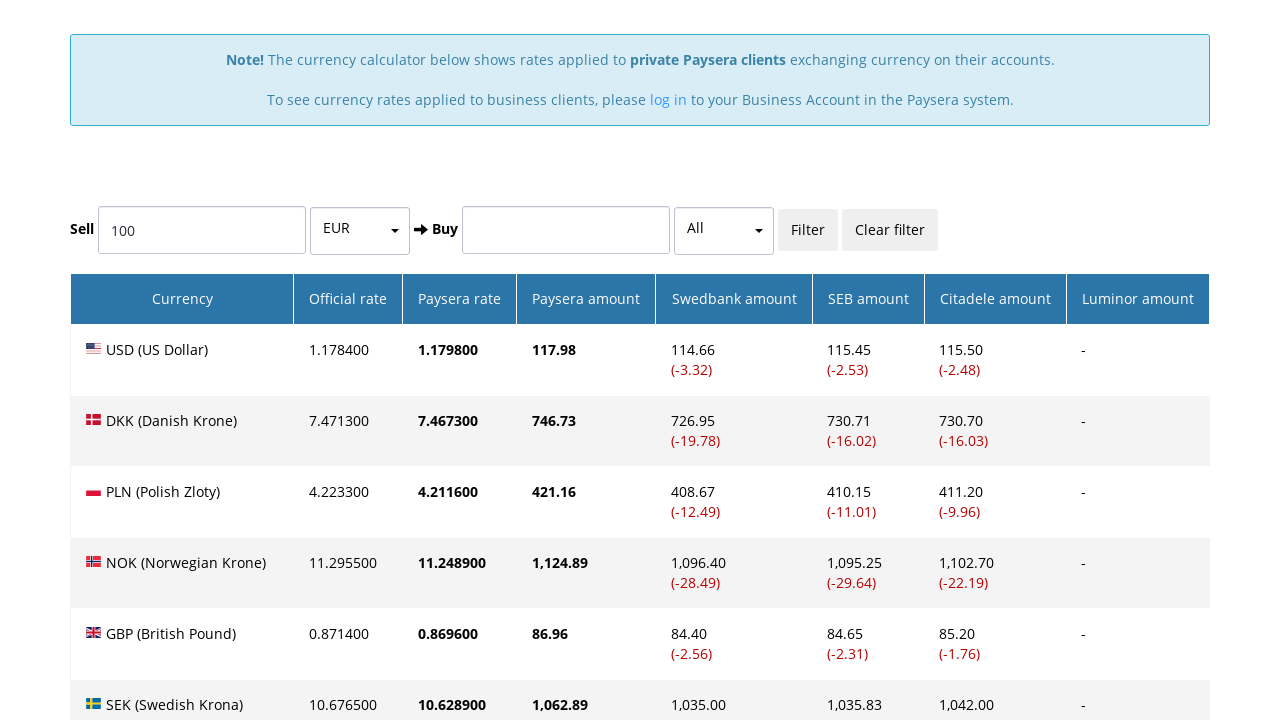

Scrolled currency row 2 into view
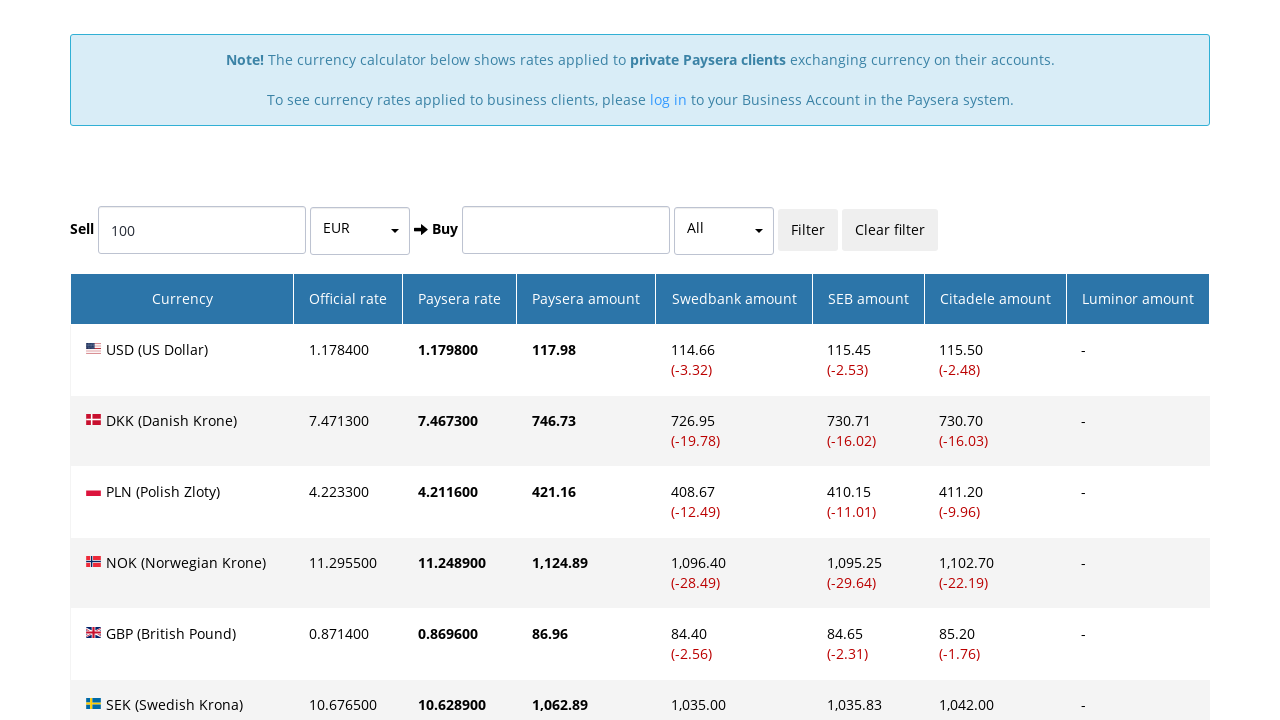

Located currency row 3 Paysera loss amount cell
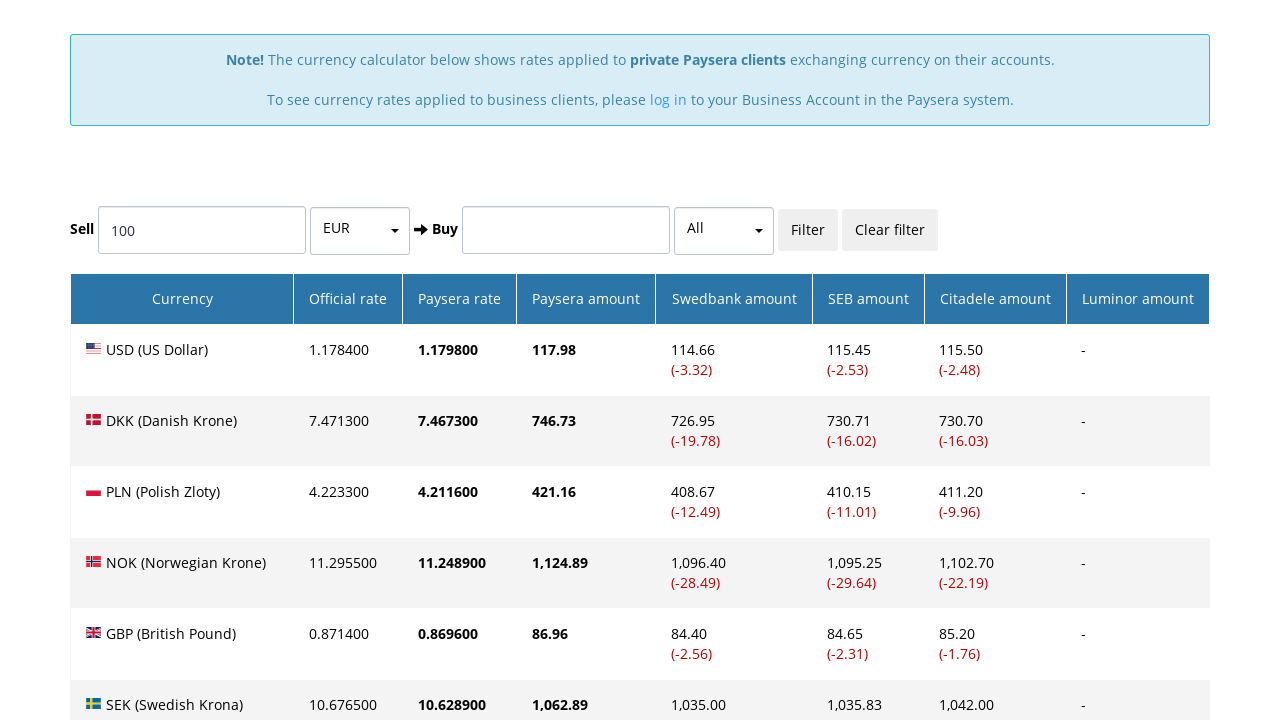

Scrolled currency row 3 into view
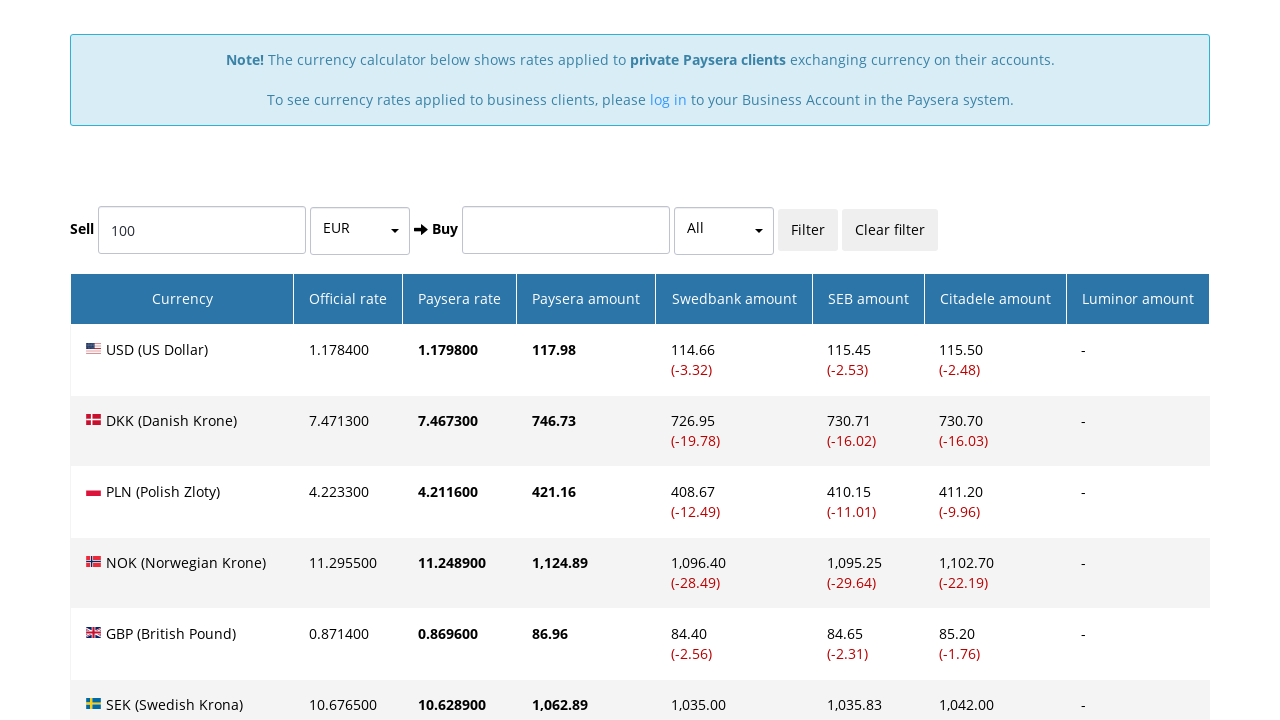

Located currency row 4 Paysera loss amount cell
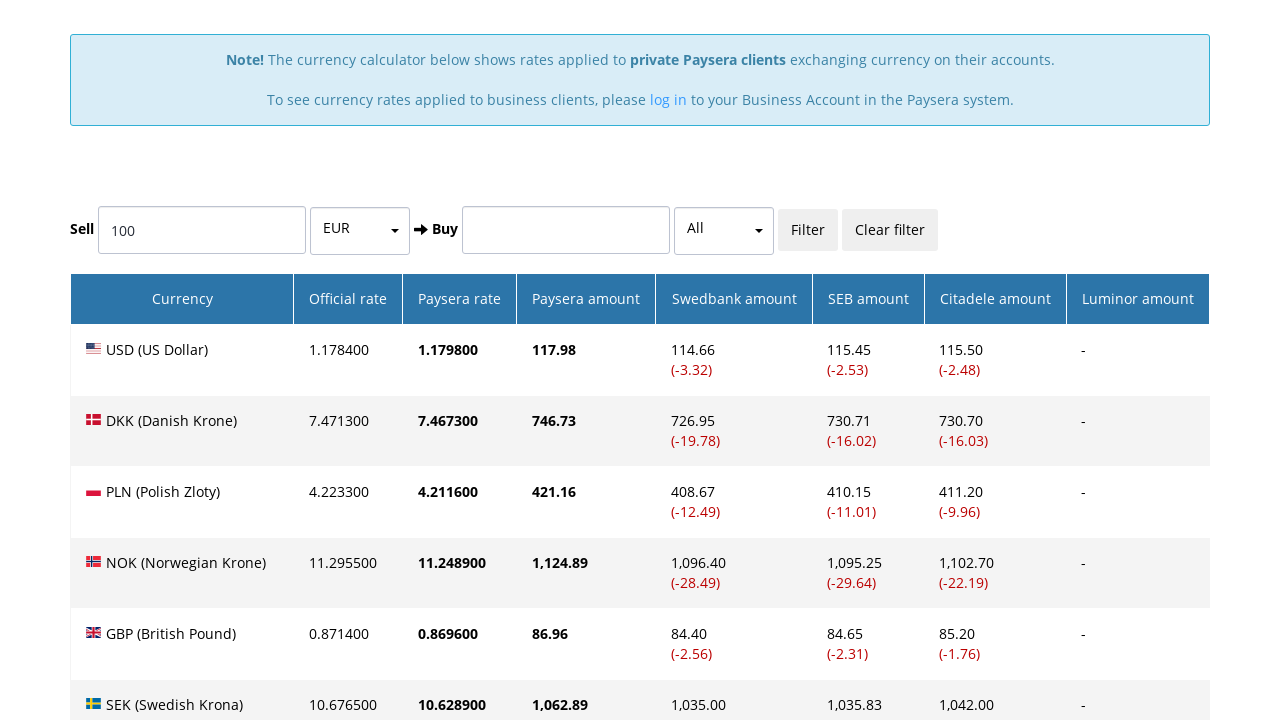

Scrolled currency row 4 into view
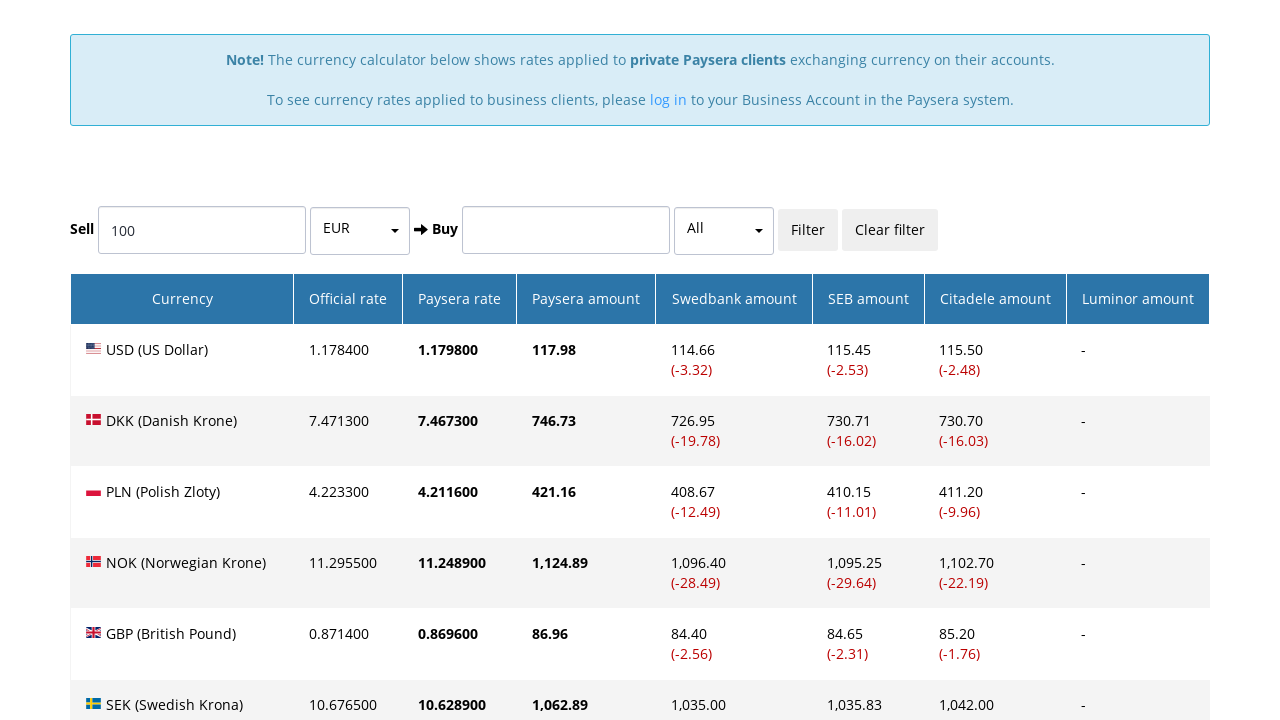

Located currency row 5 Paysera loss amount cell
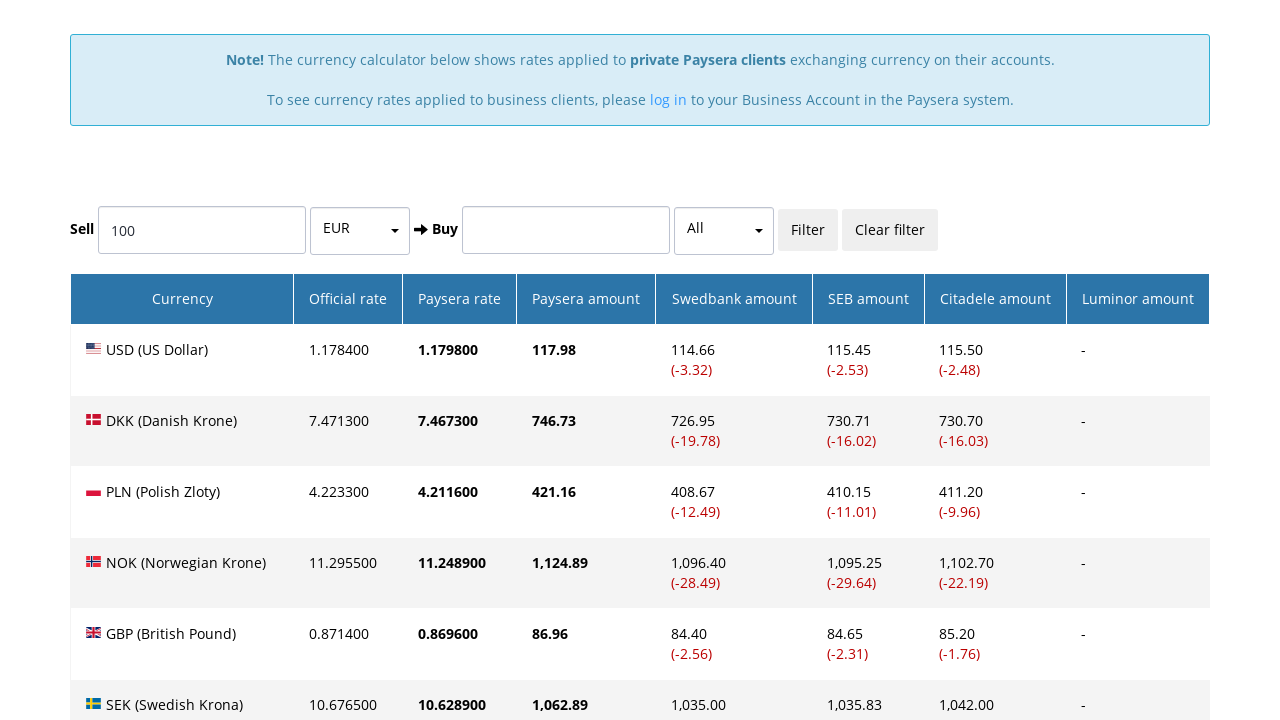

Scrolled currency row 5 into view
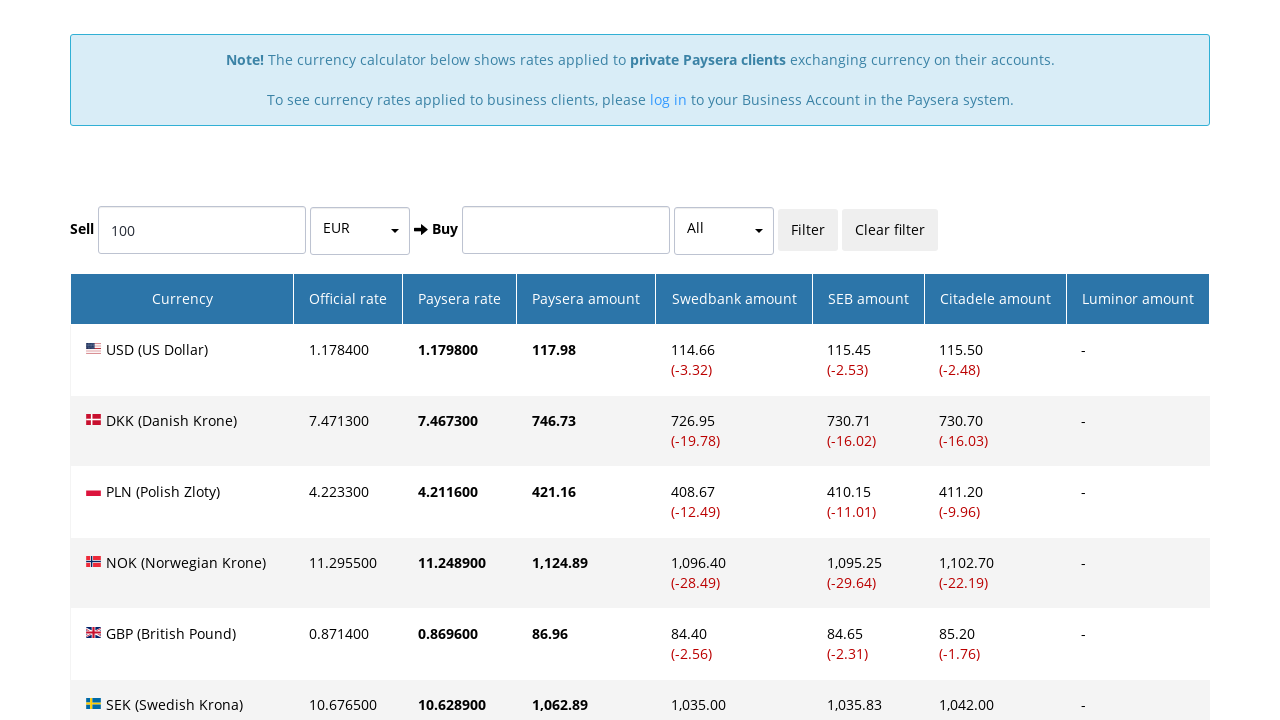

Located currency row 6 Paysera loss amount cell
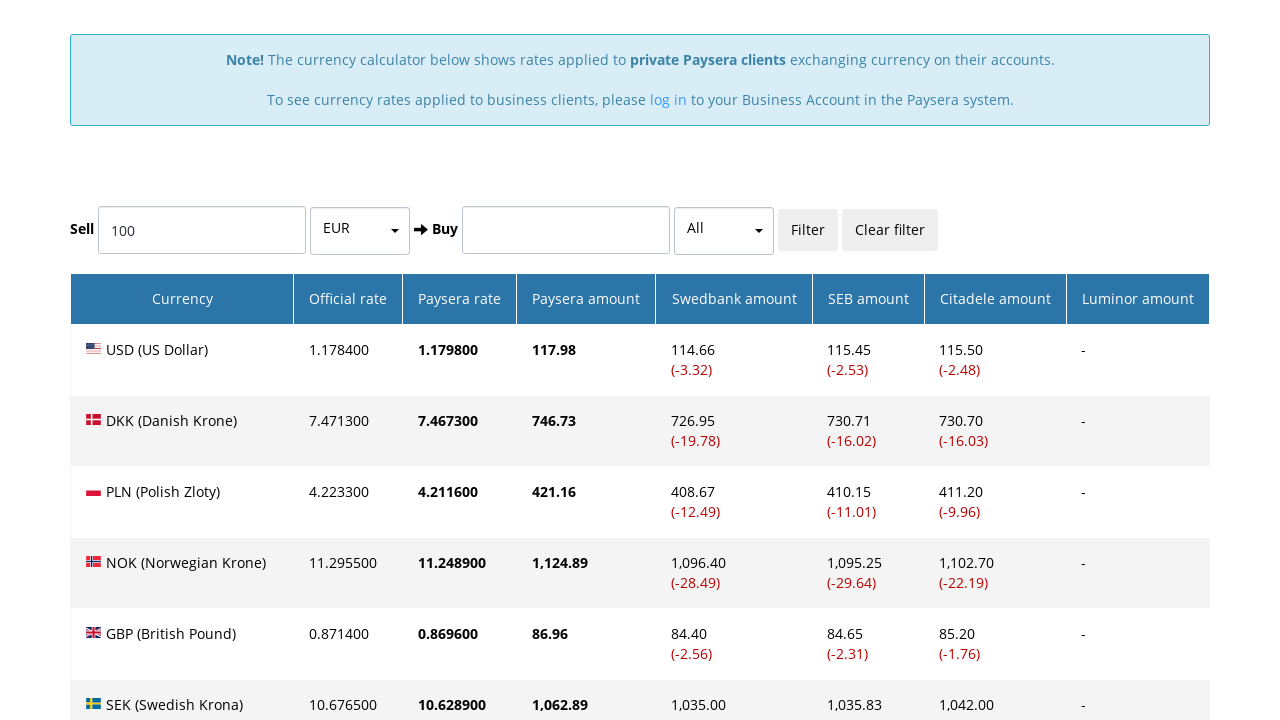

Scrolled currency row 6 into view
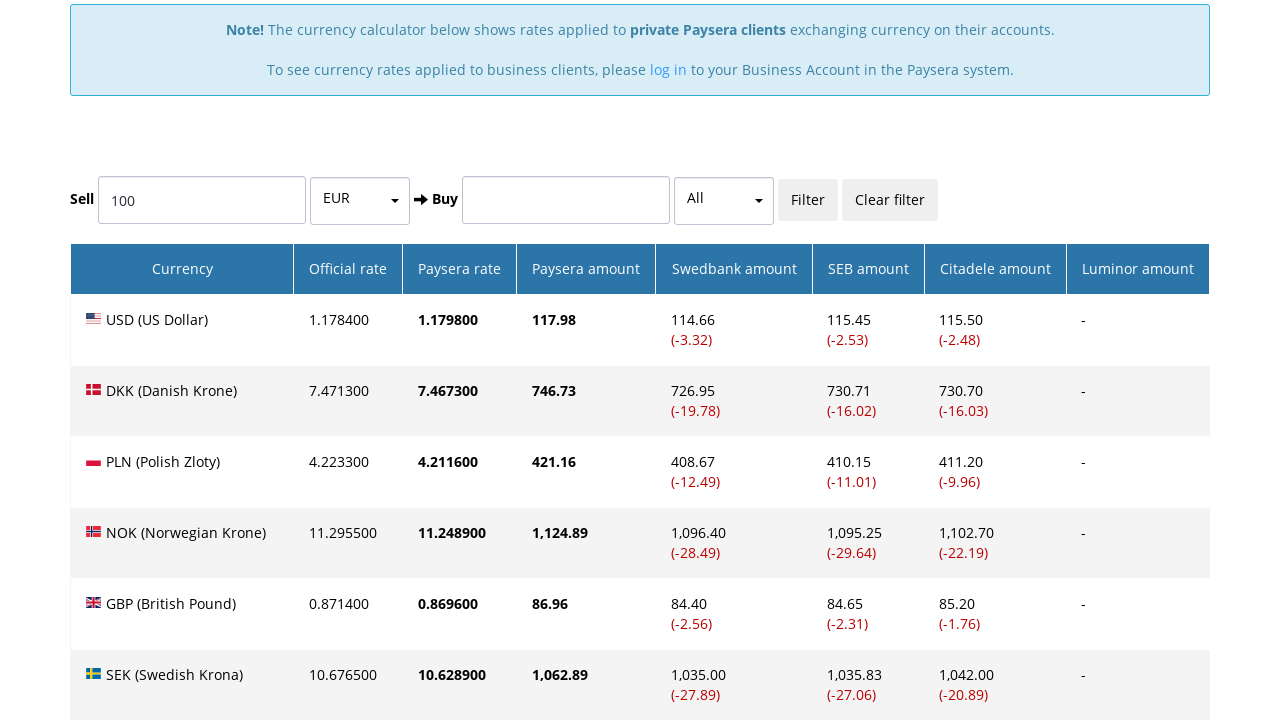

Located currency row 7 Paysera loss amount cell
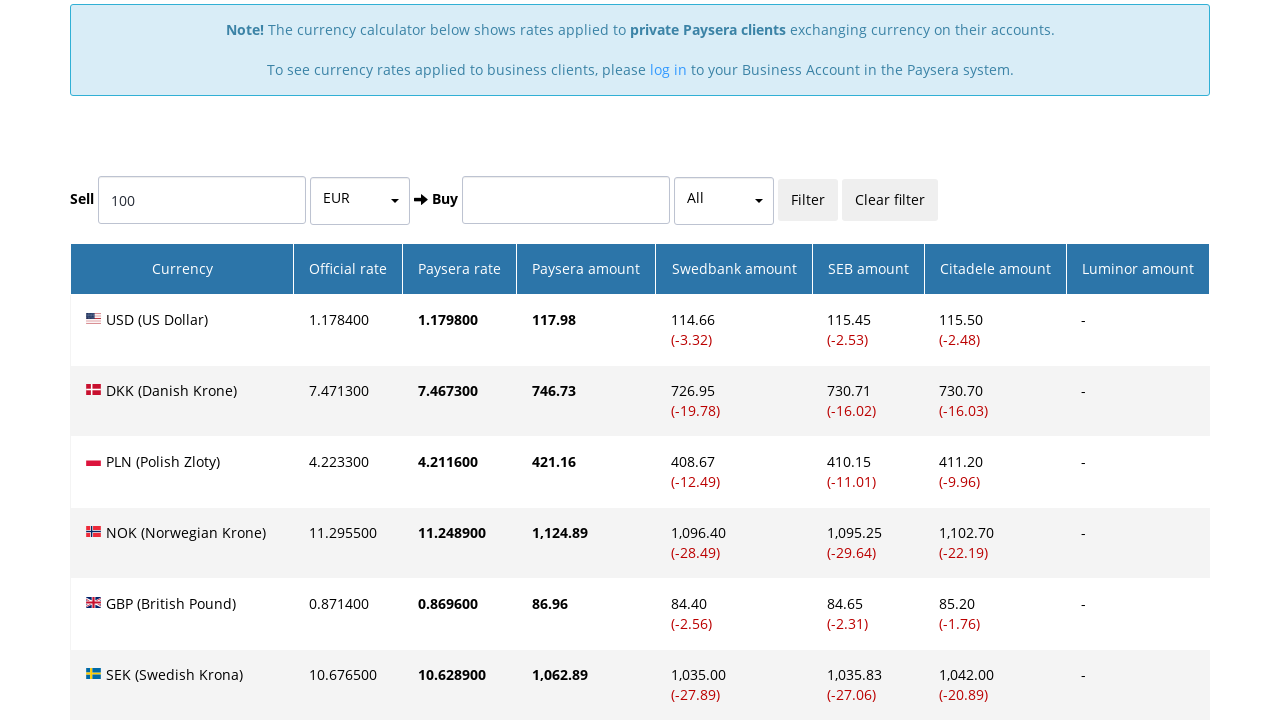

Scrolled currency row 7 into view
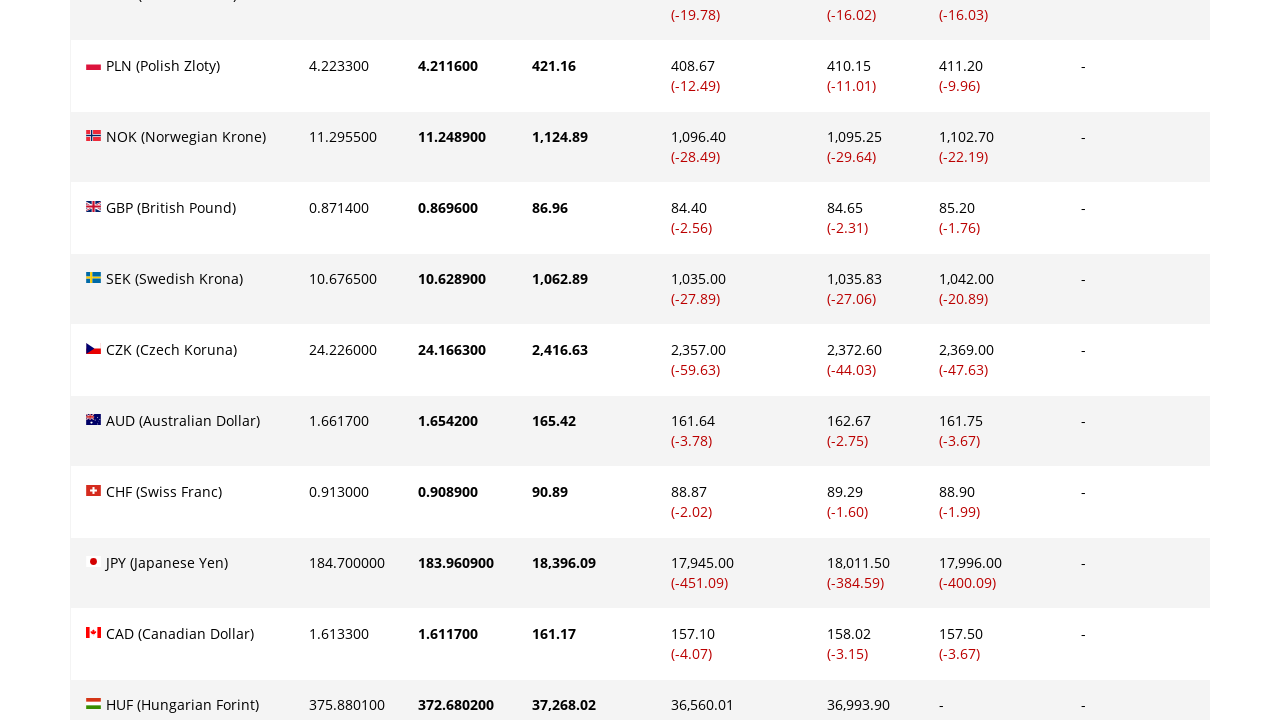

Located currency row 8 Paysera loss amount cell
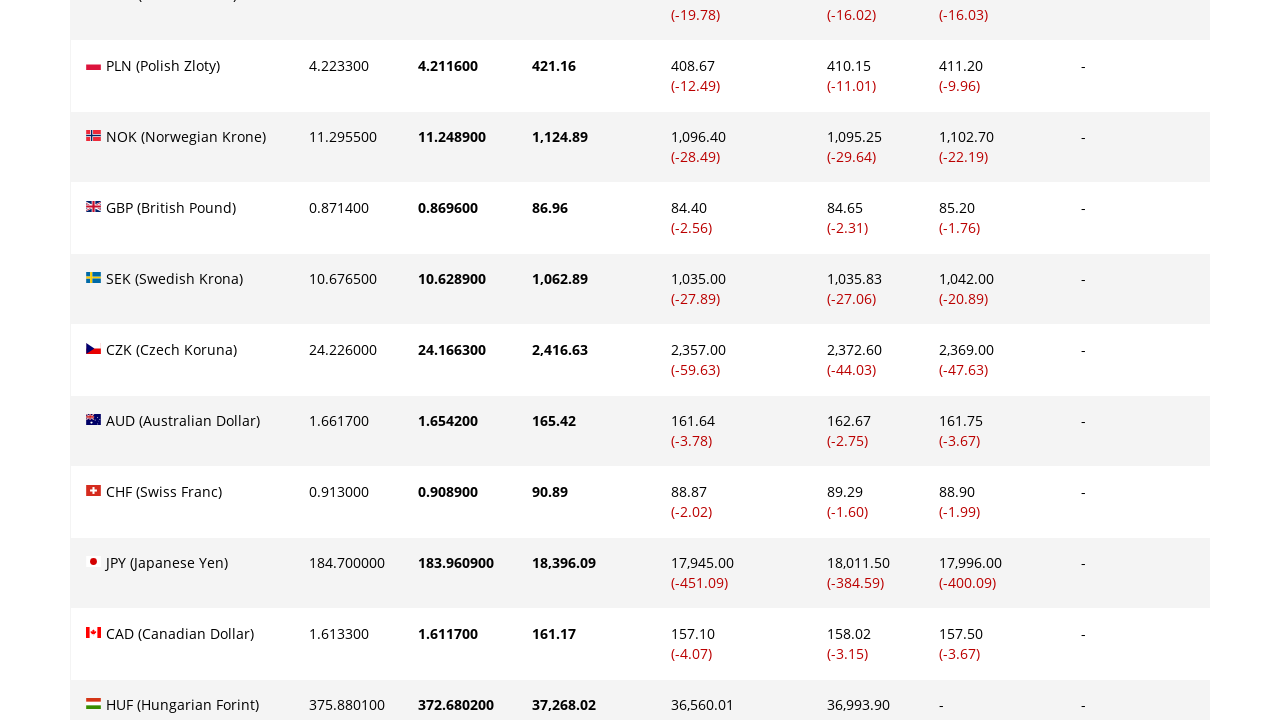

Scrolled currency row 8 into view
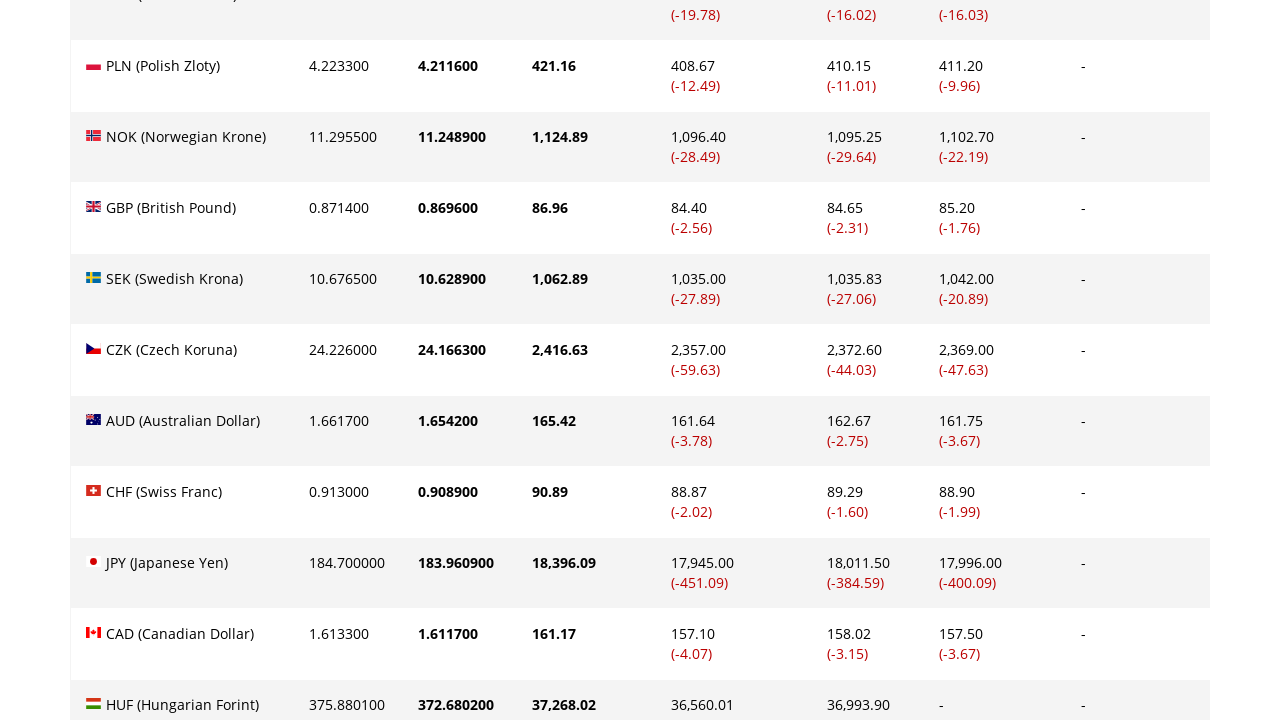

Located currency row 9 Paysera loss amount cell
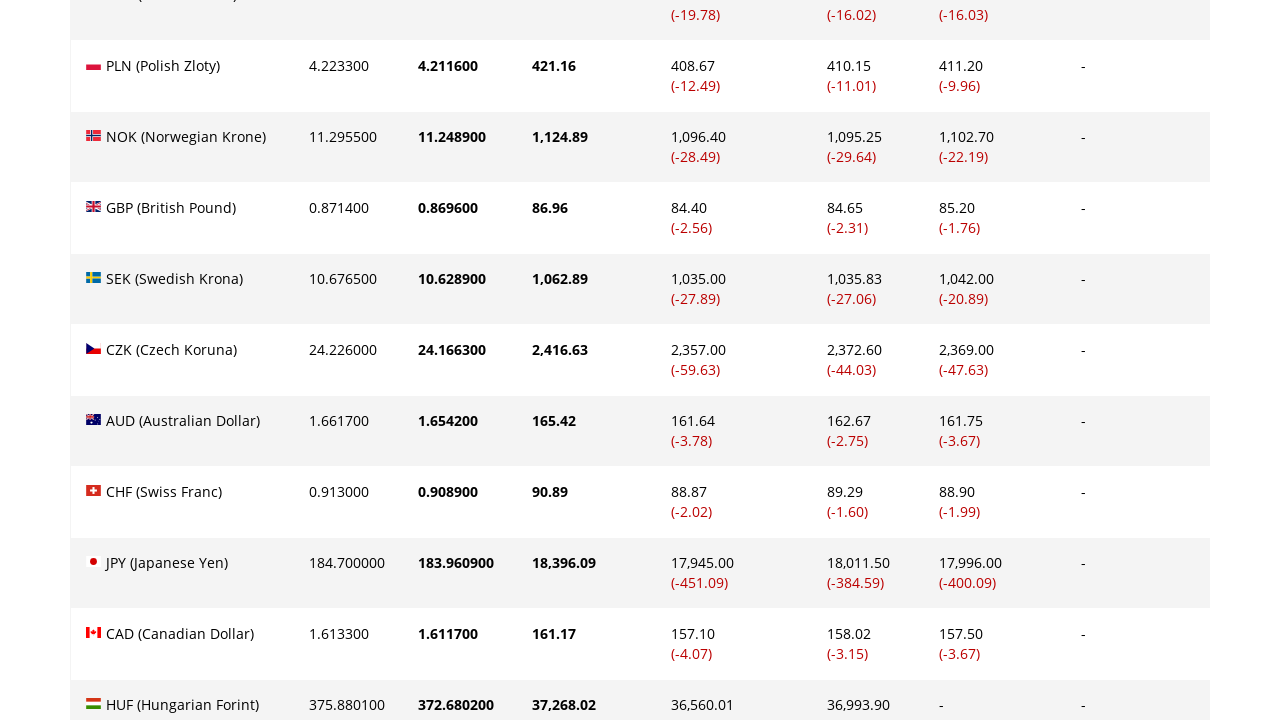

Scrolled currency row 9 into view
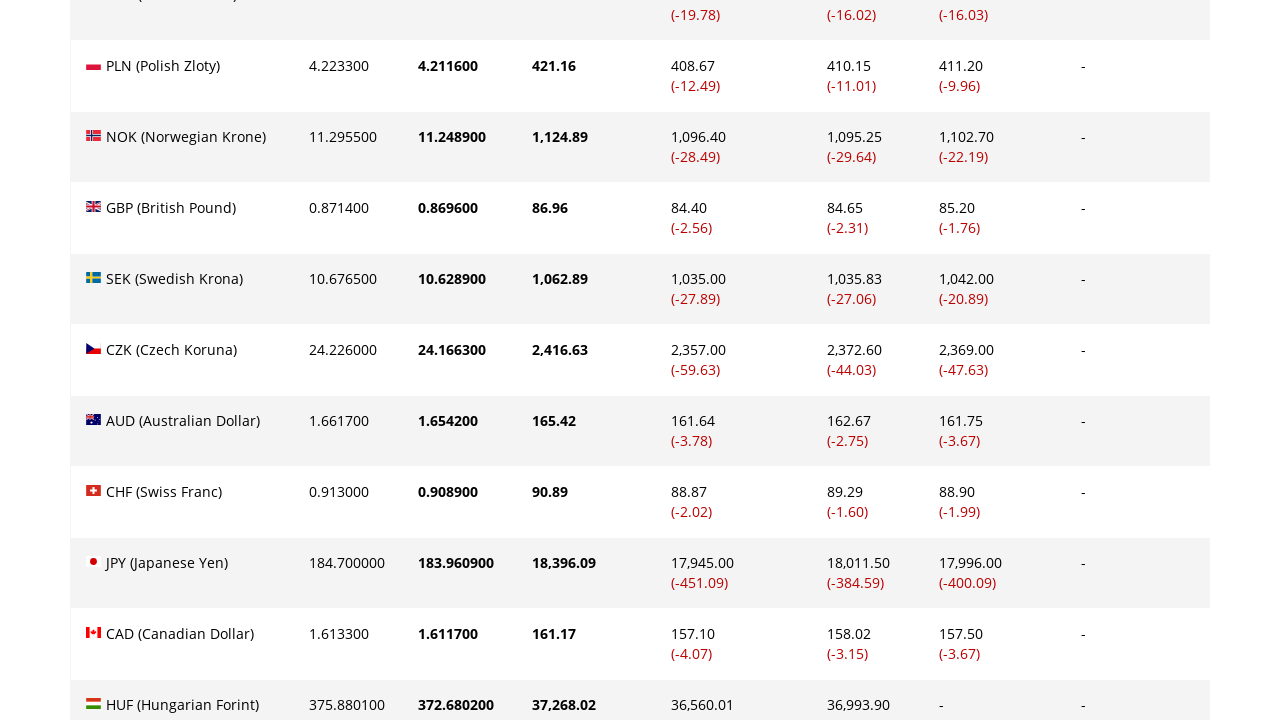

Located currency row 10 Paysera loss amount cell
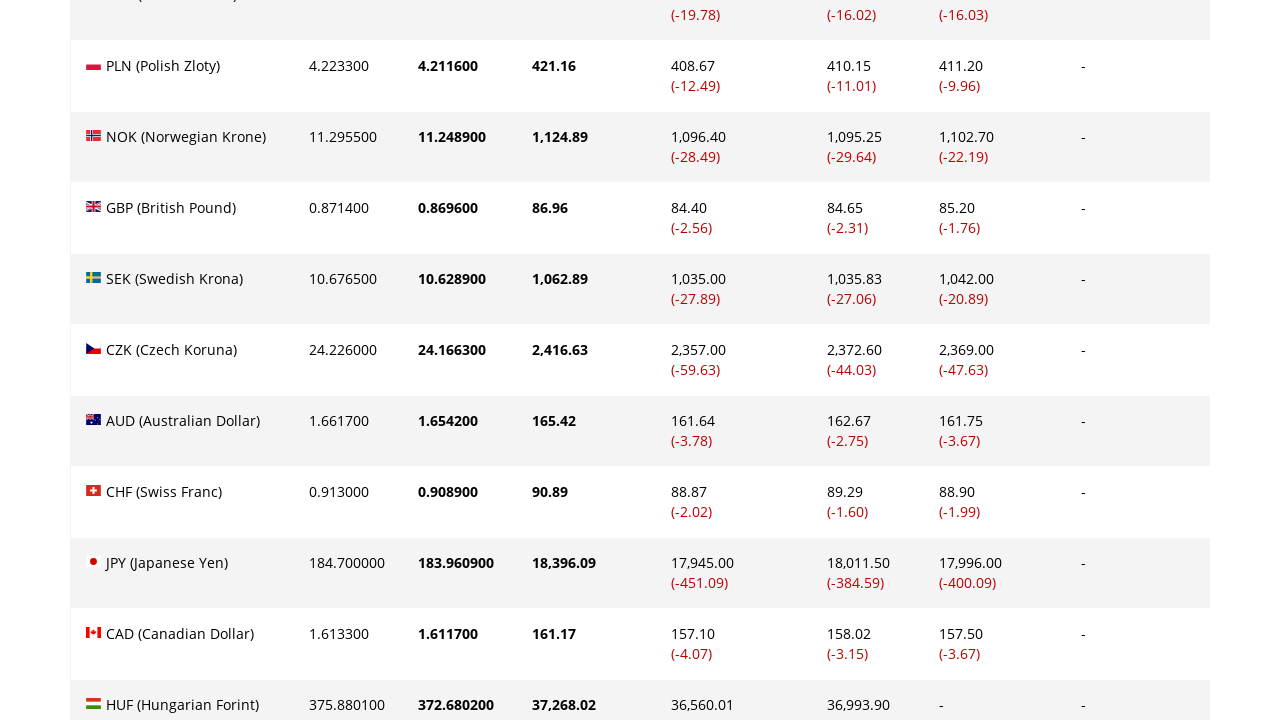

Scrolled currency row 10 into view
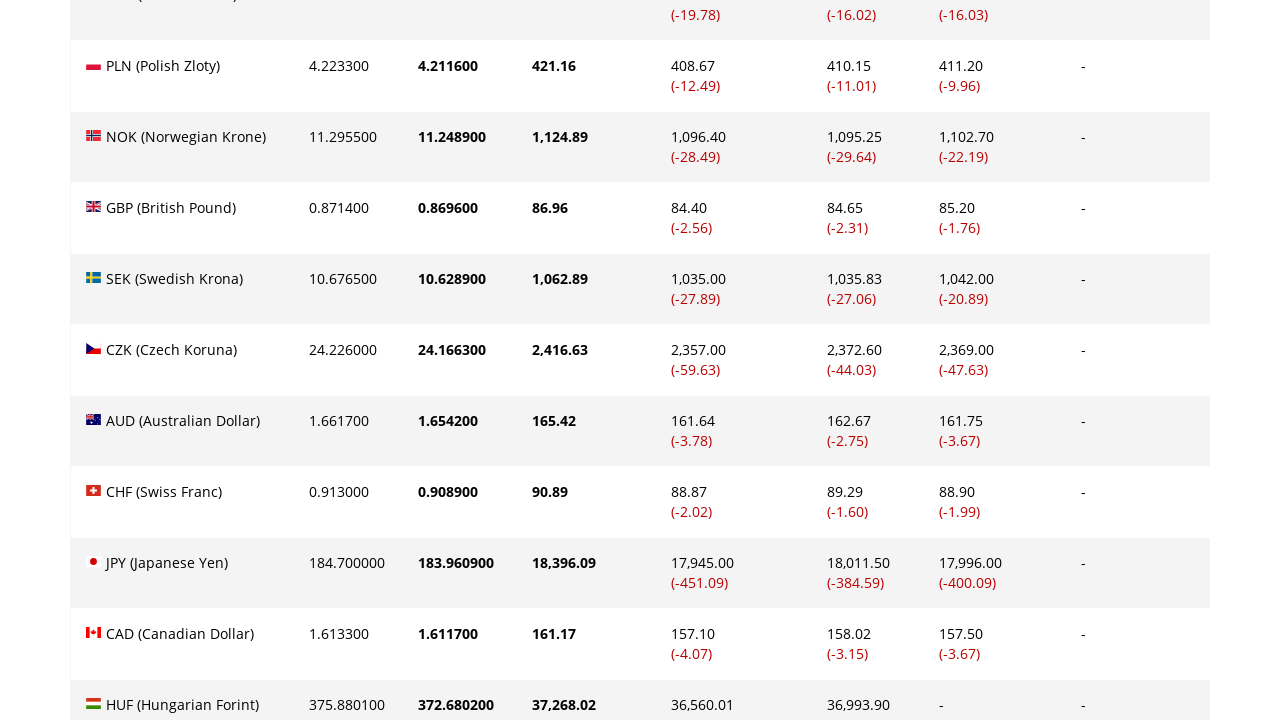

Located currency row 11 Paysera loss amount cell
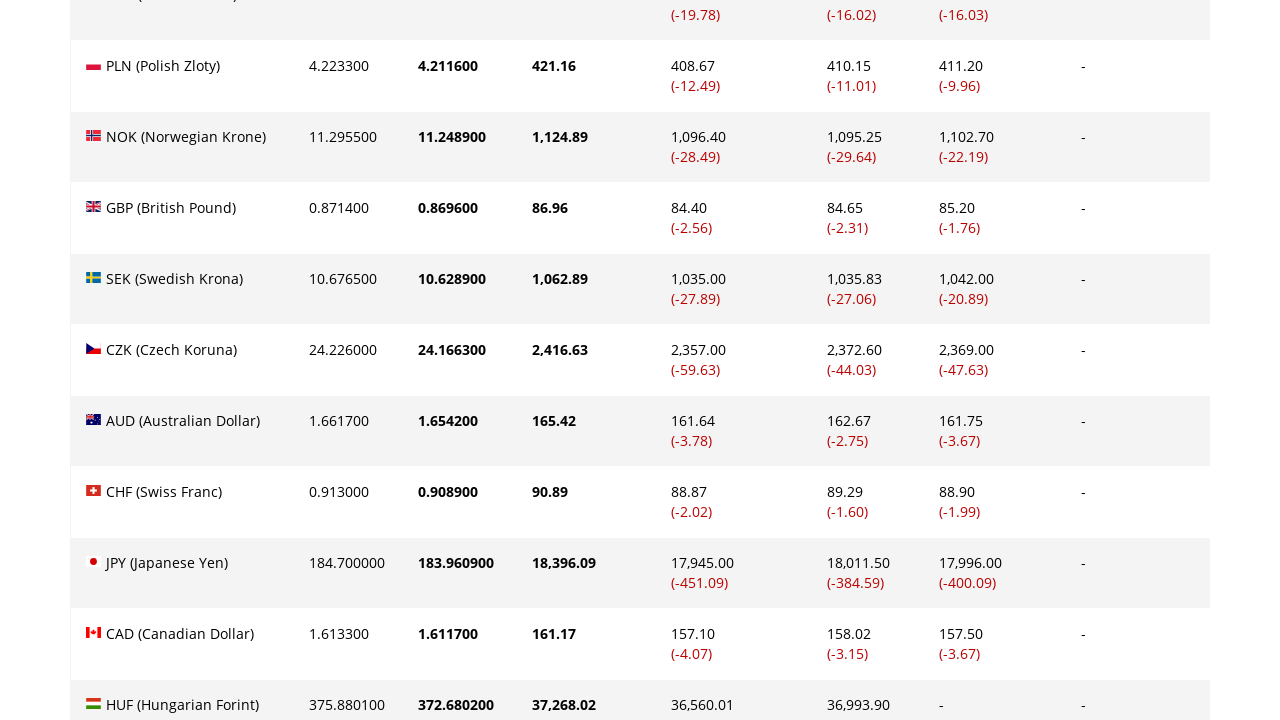

Scrolled currency row 11 into view
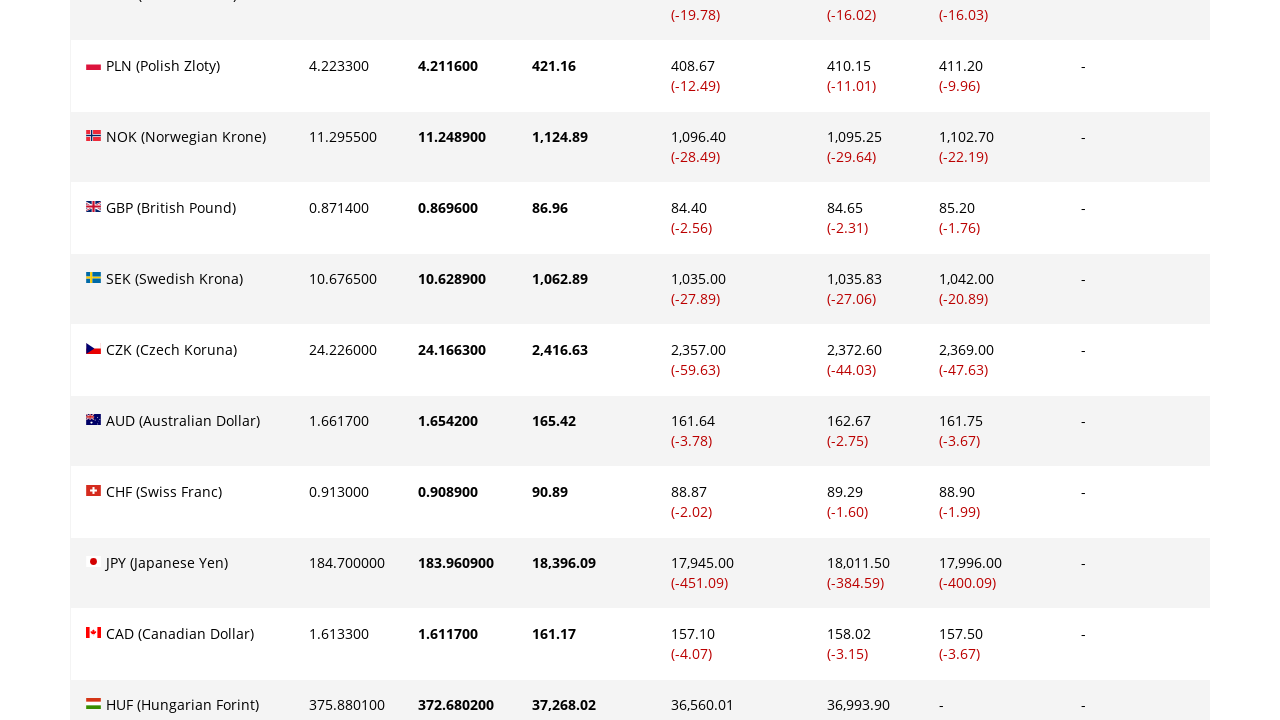

Located currency row 12 Paysera loss amount cell
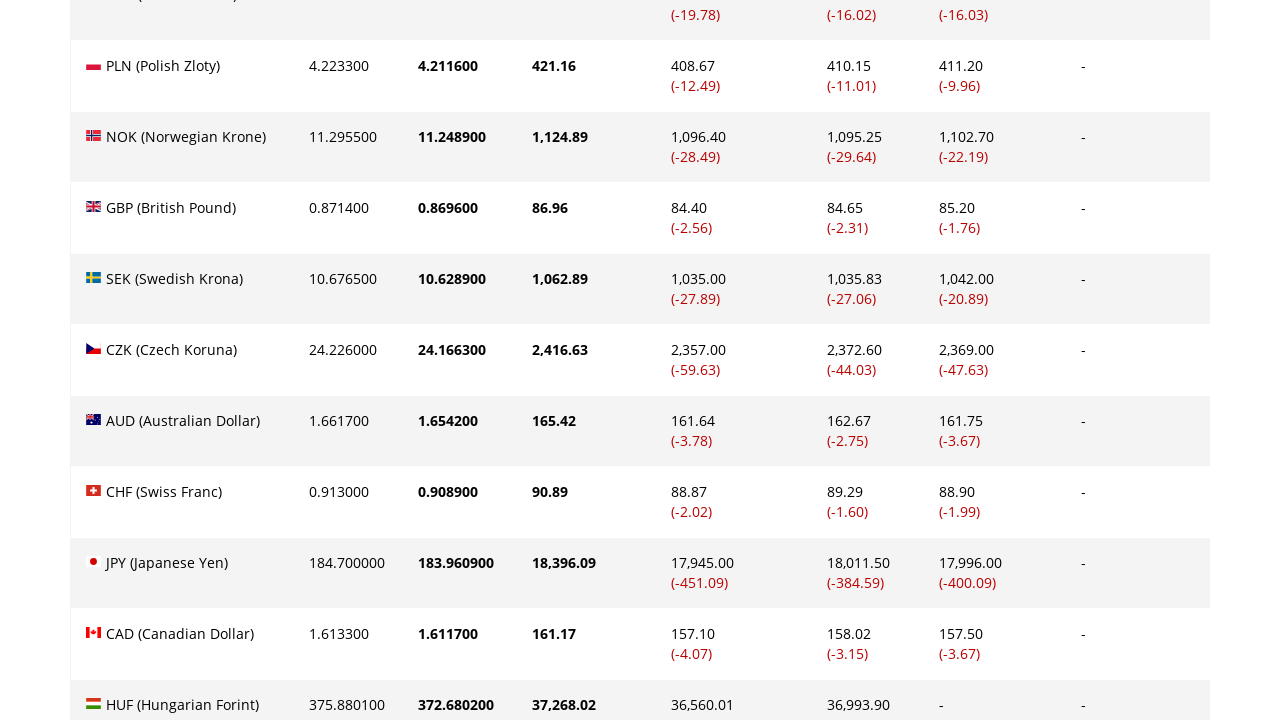

Scrolled currency row 12 into view
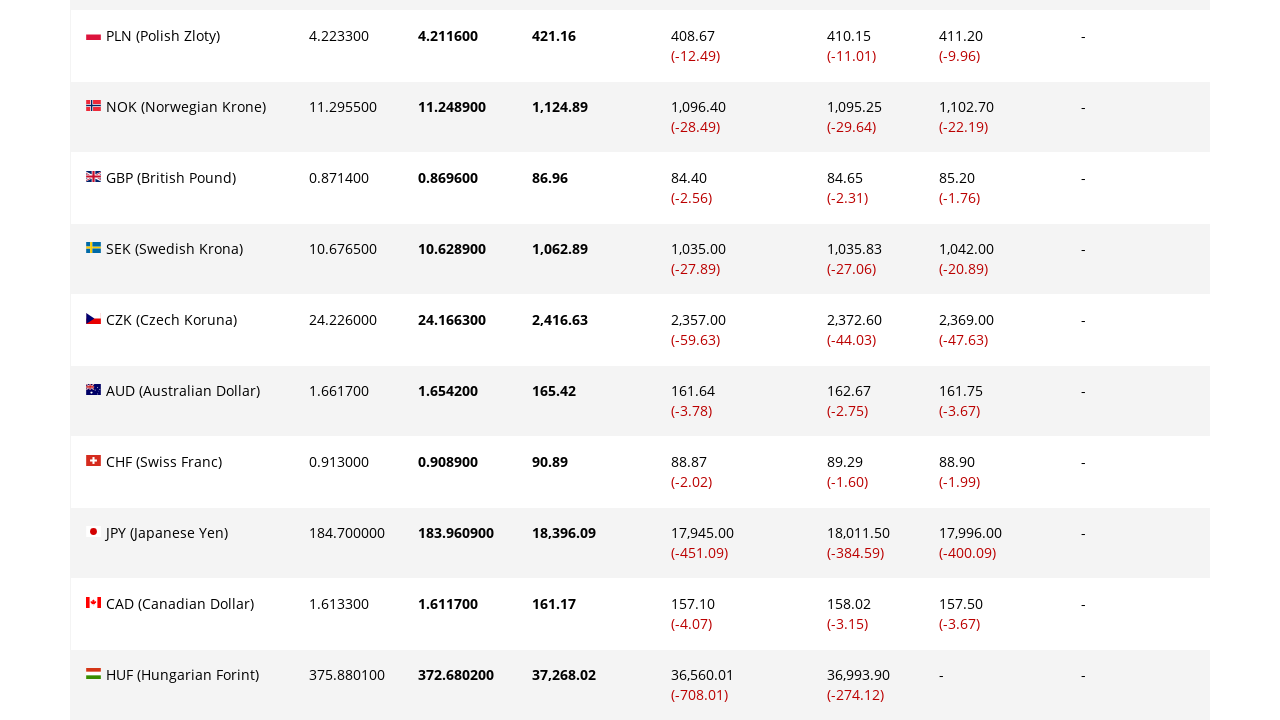

Located currency row 13 Paysera loss amount cell
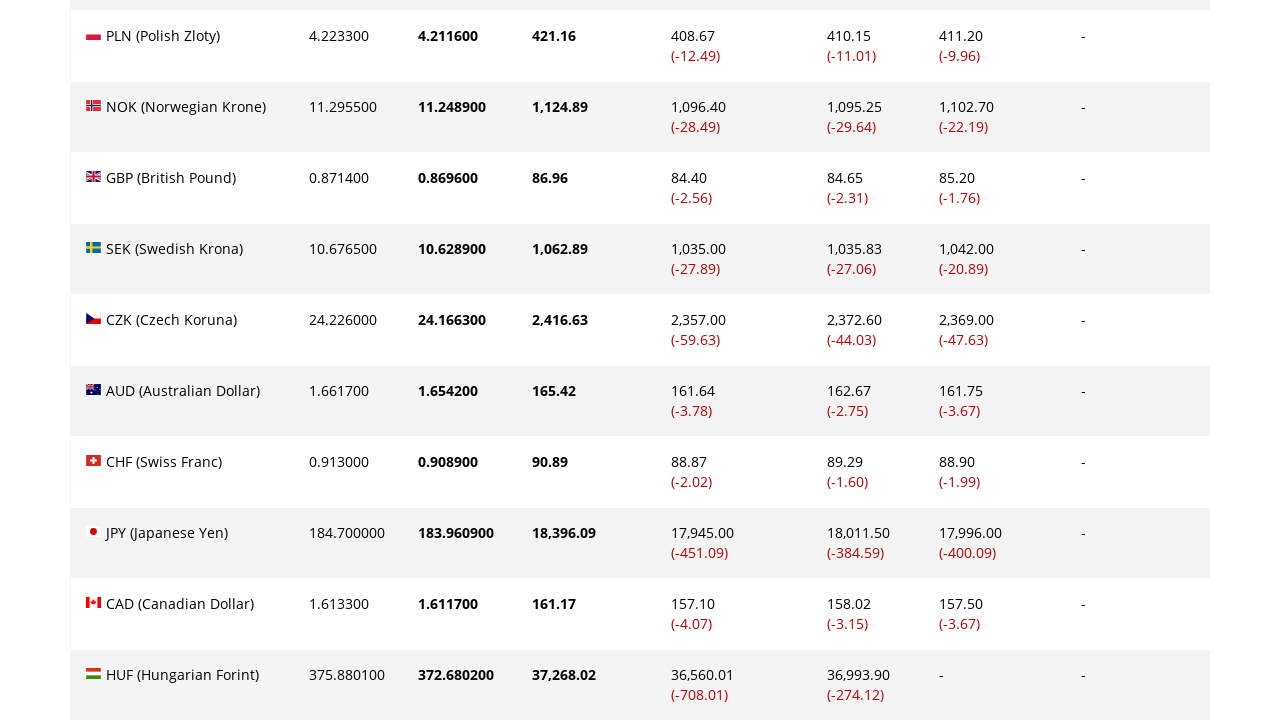

Scrolled currency row 13 into view
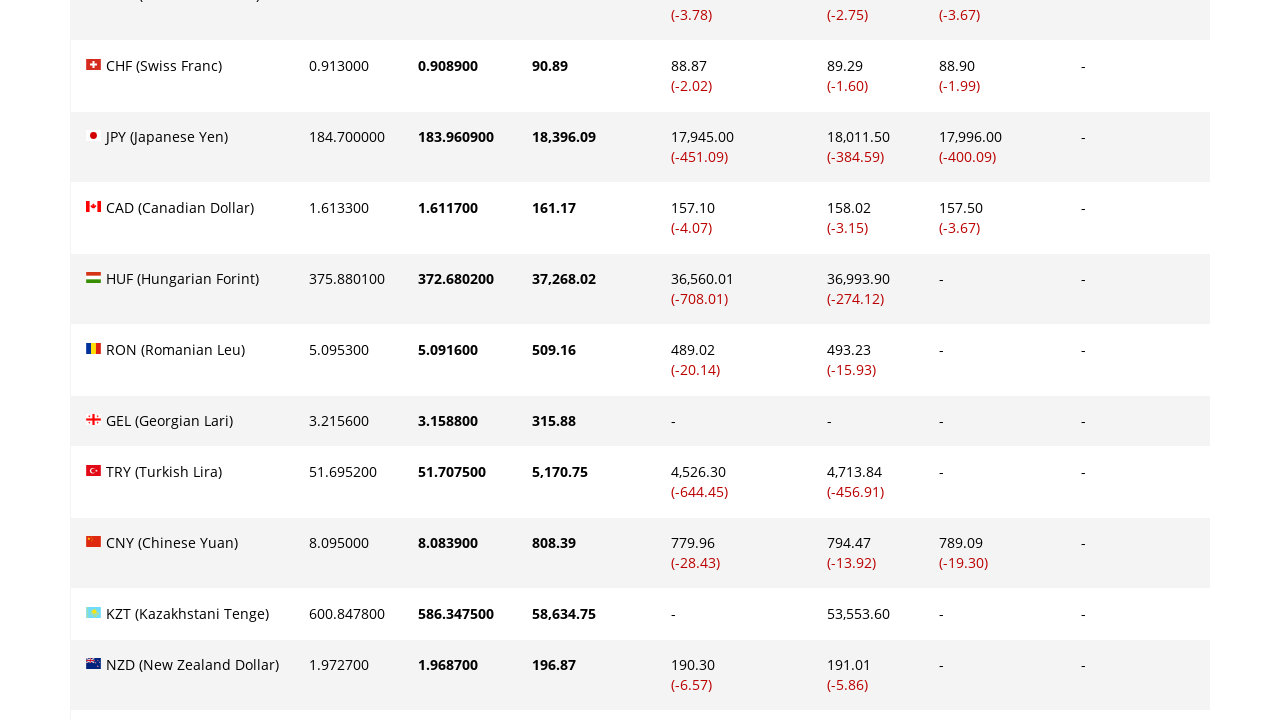

Located currency row 14 Paysera loss amount cell
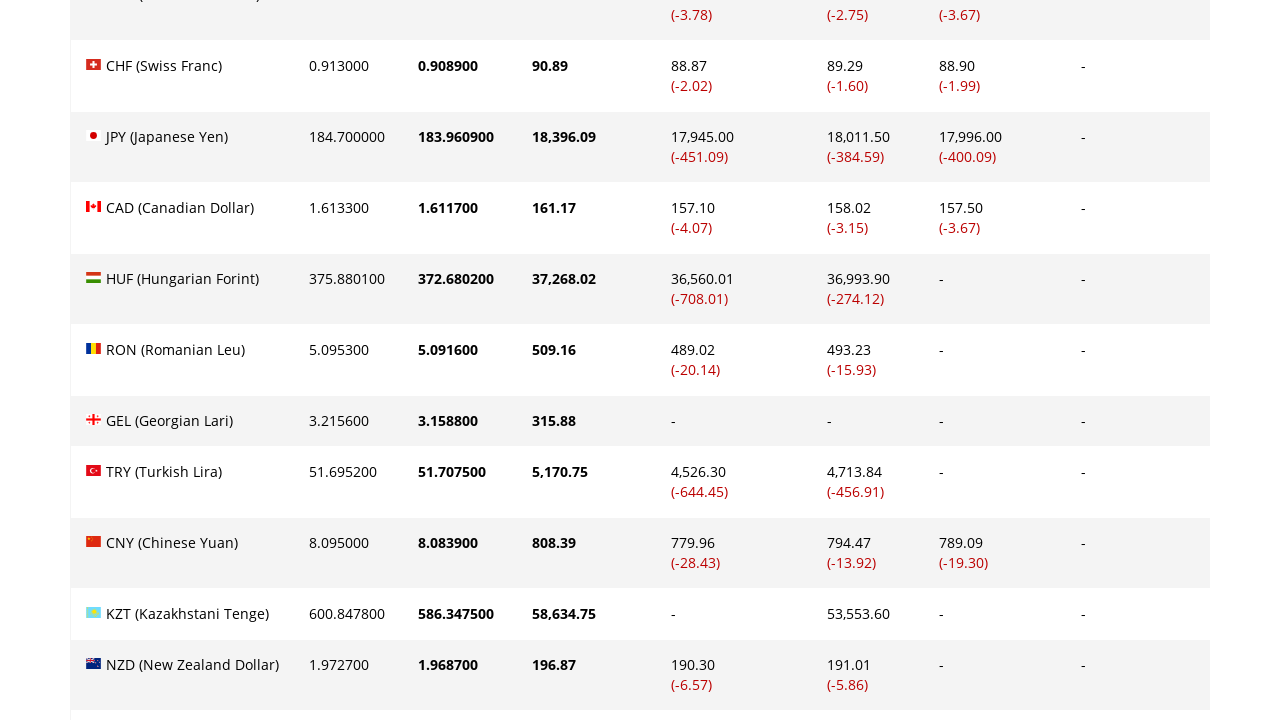

Scrolled currency row 14 into view
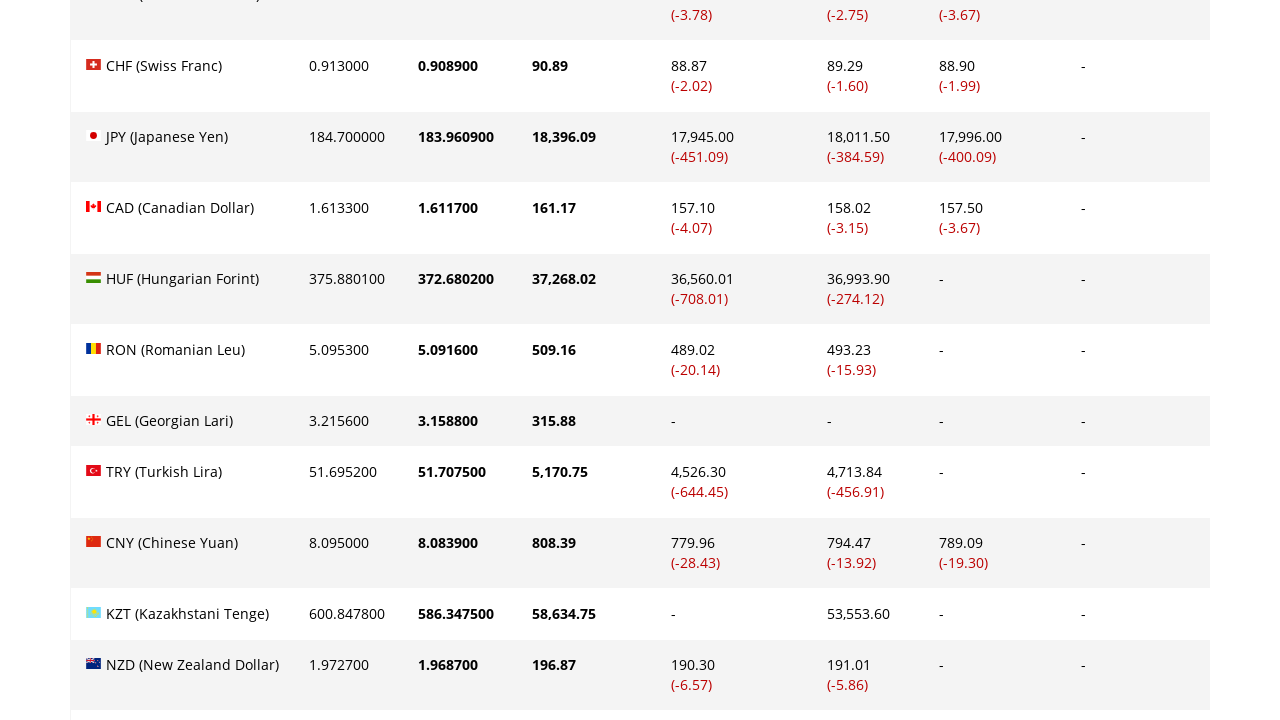

Located currency row 15 Paysera loss amount cell
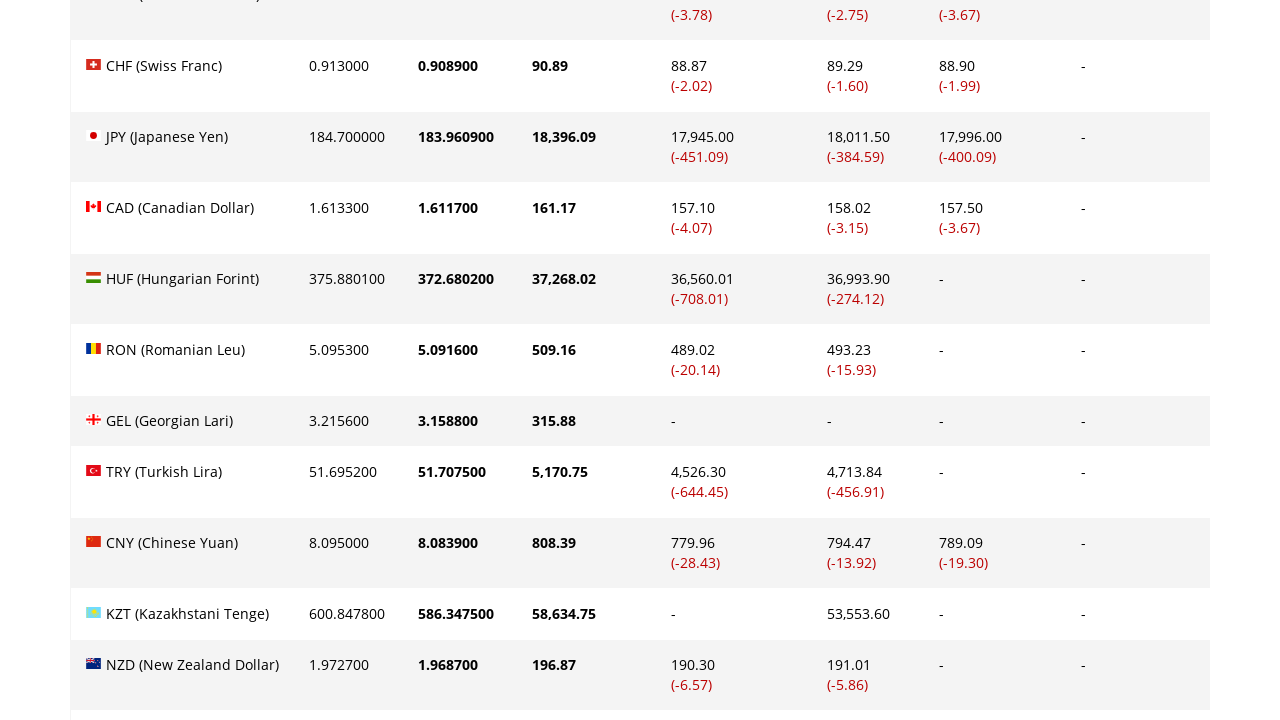

Scrolled currency row 15 into view
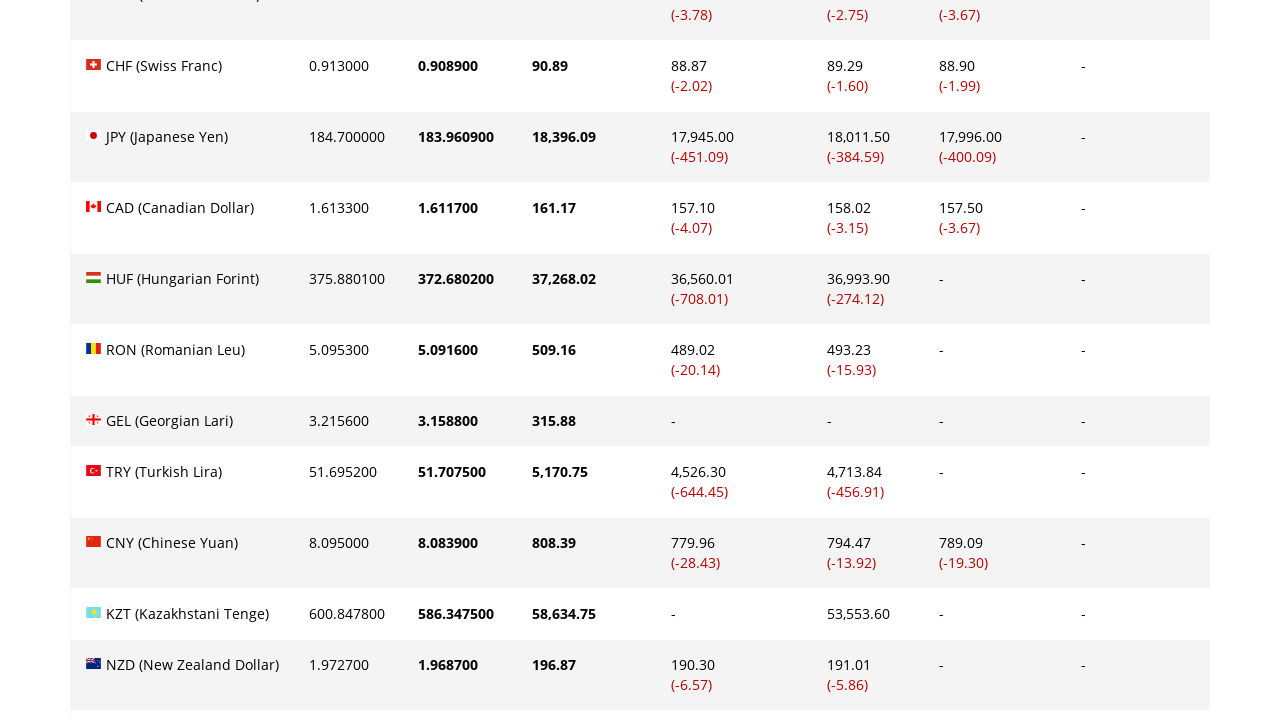

Located currency row 16 Paysera loss amount cell
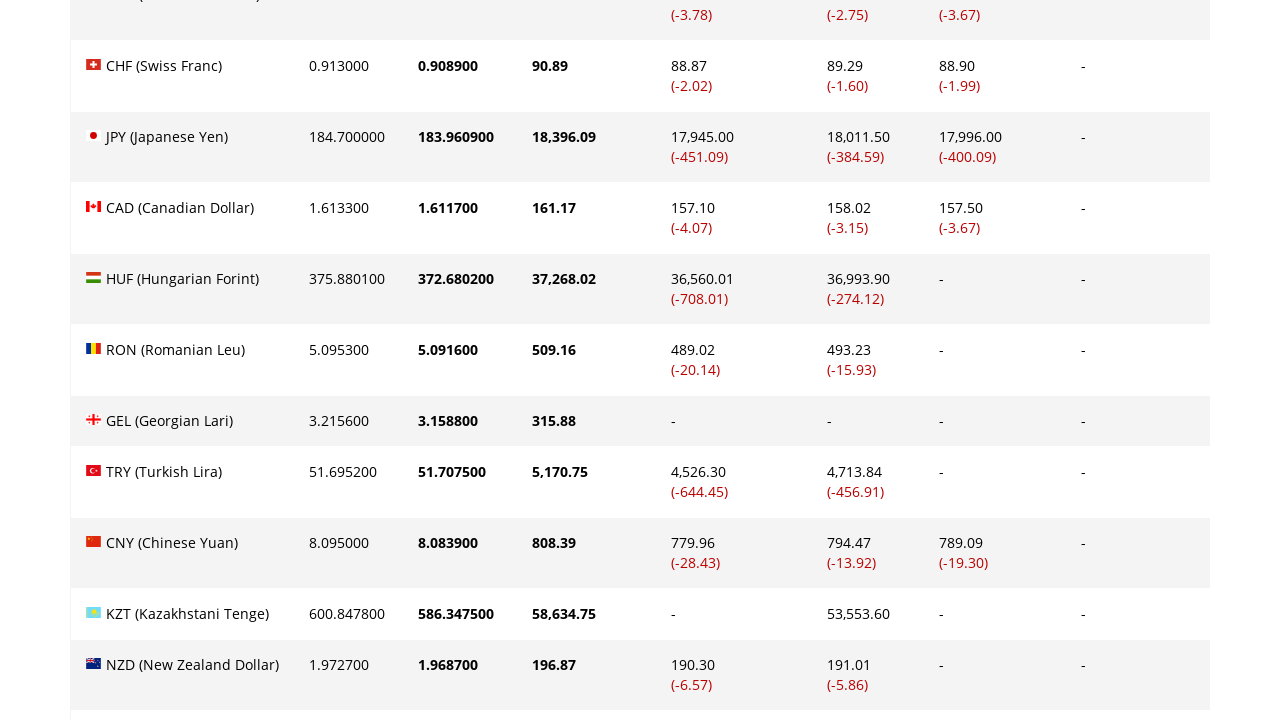

Scrolled currency row 16 into view
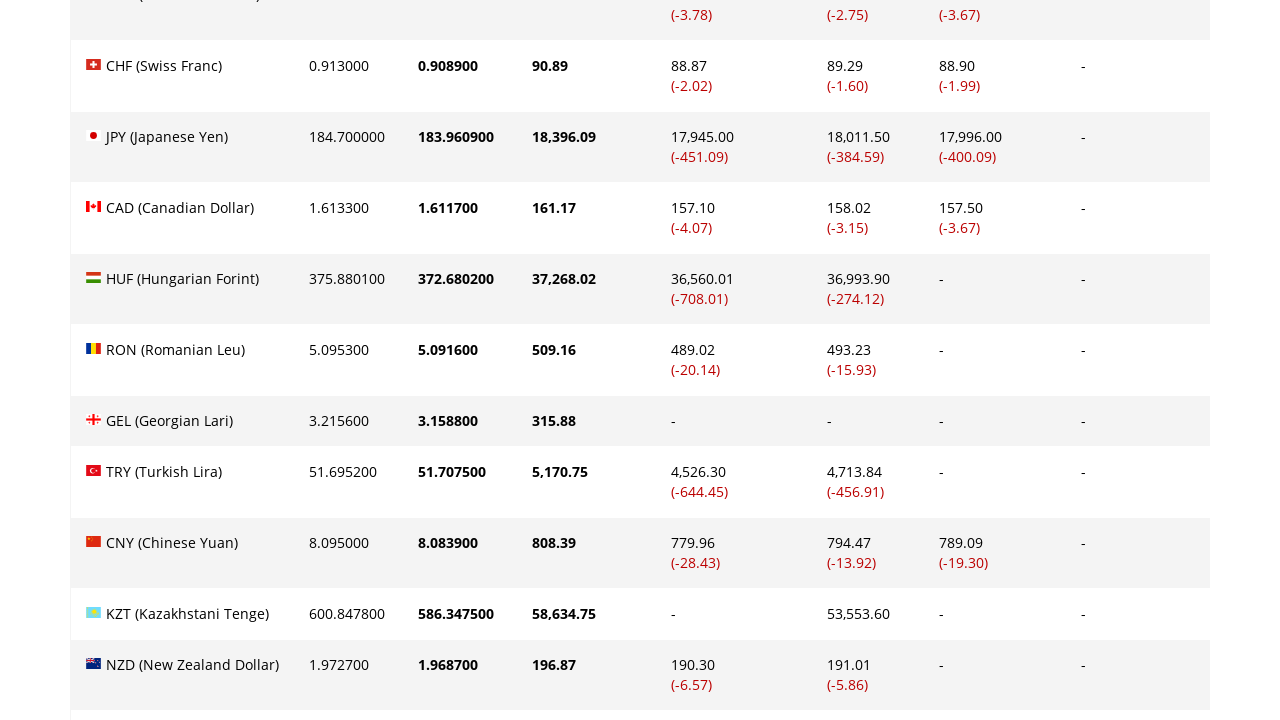

Located currency row 17 Paysera loss amount cell
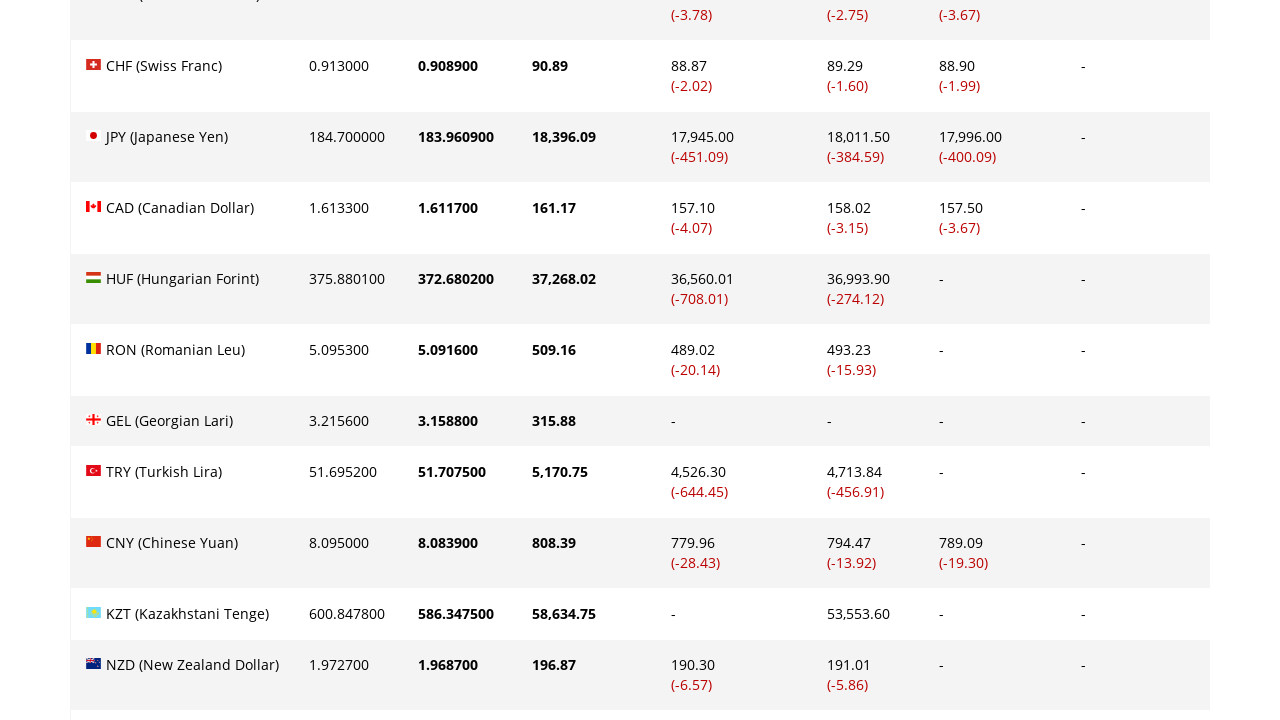

Scrolled currency row 17 into view
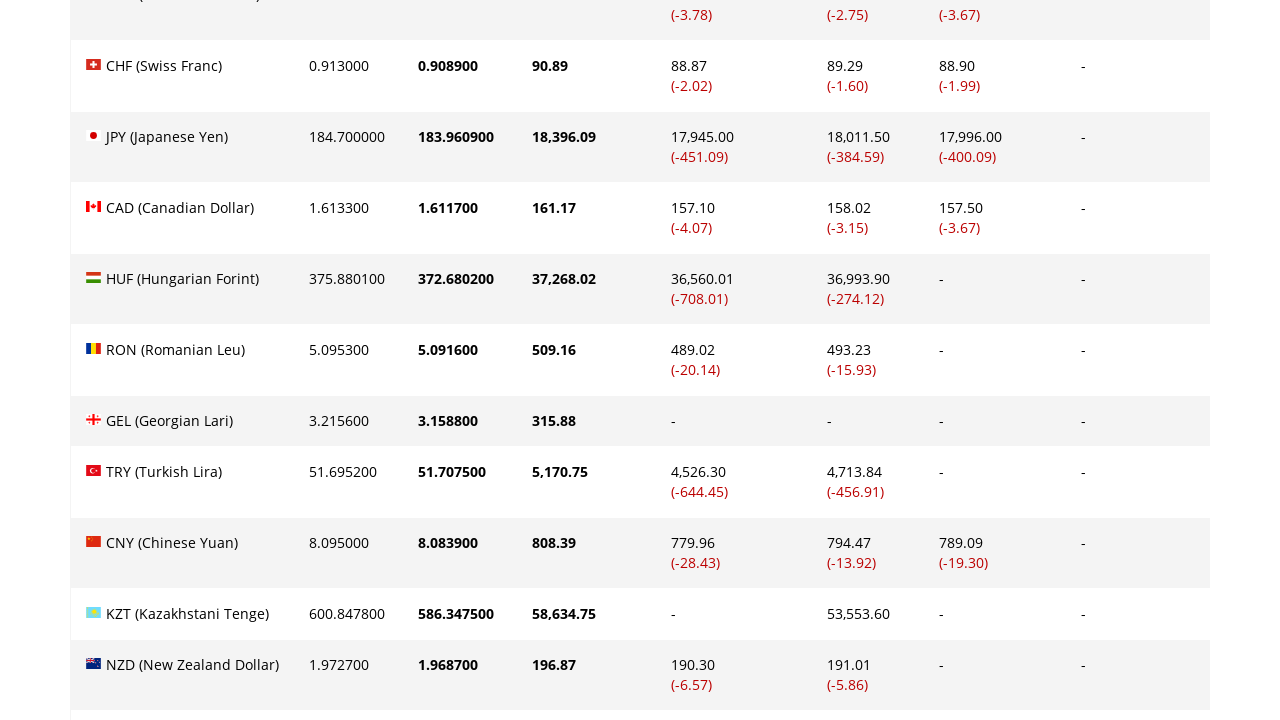

Located currency row 18 Paysera loss amount cell
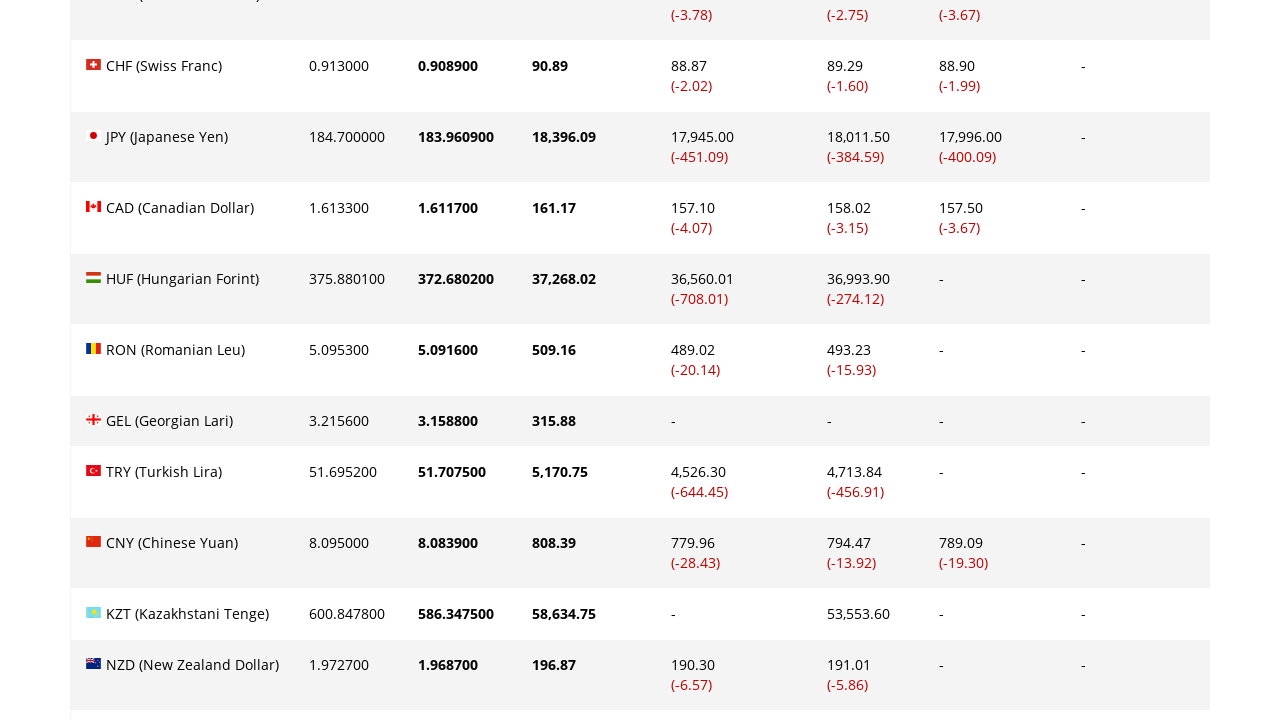

Scrolled currency row 18 into view
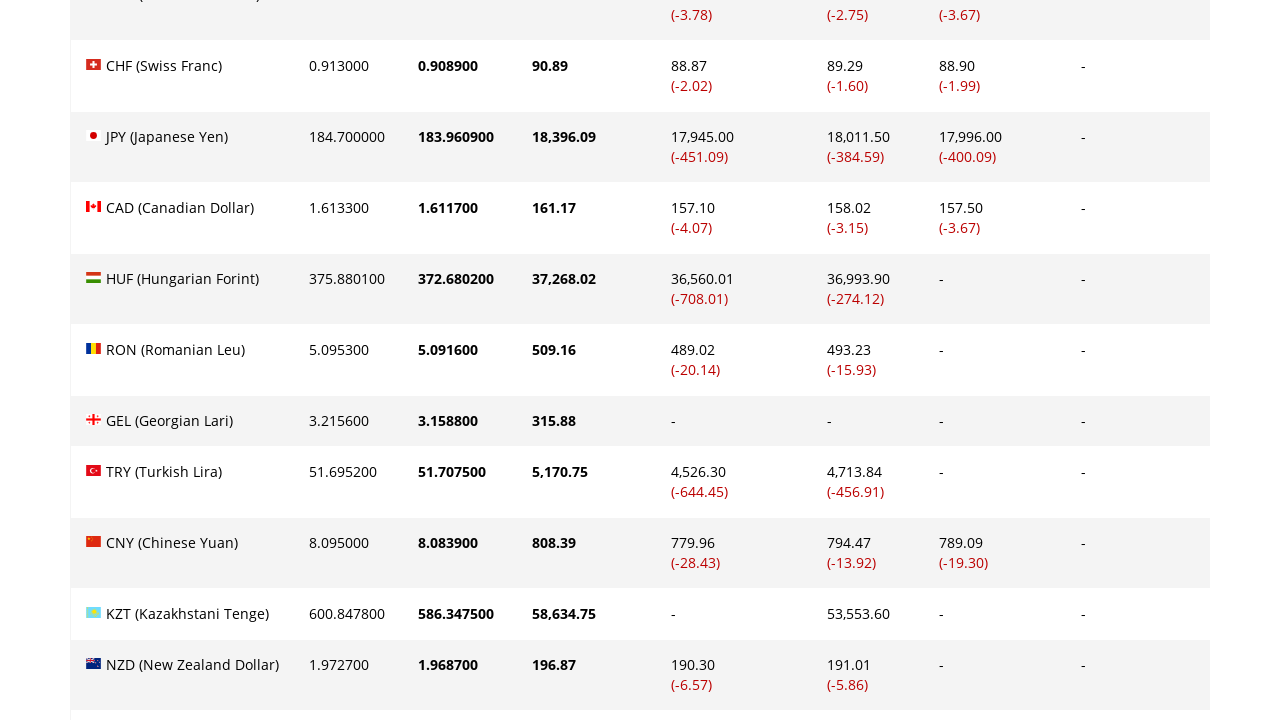

Located currency row 19 Paysera loss amount cell
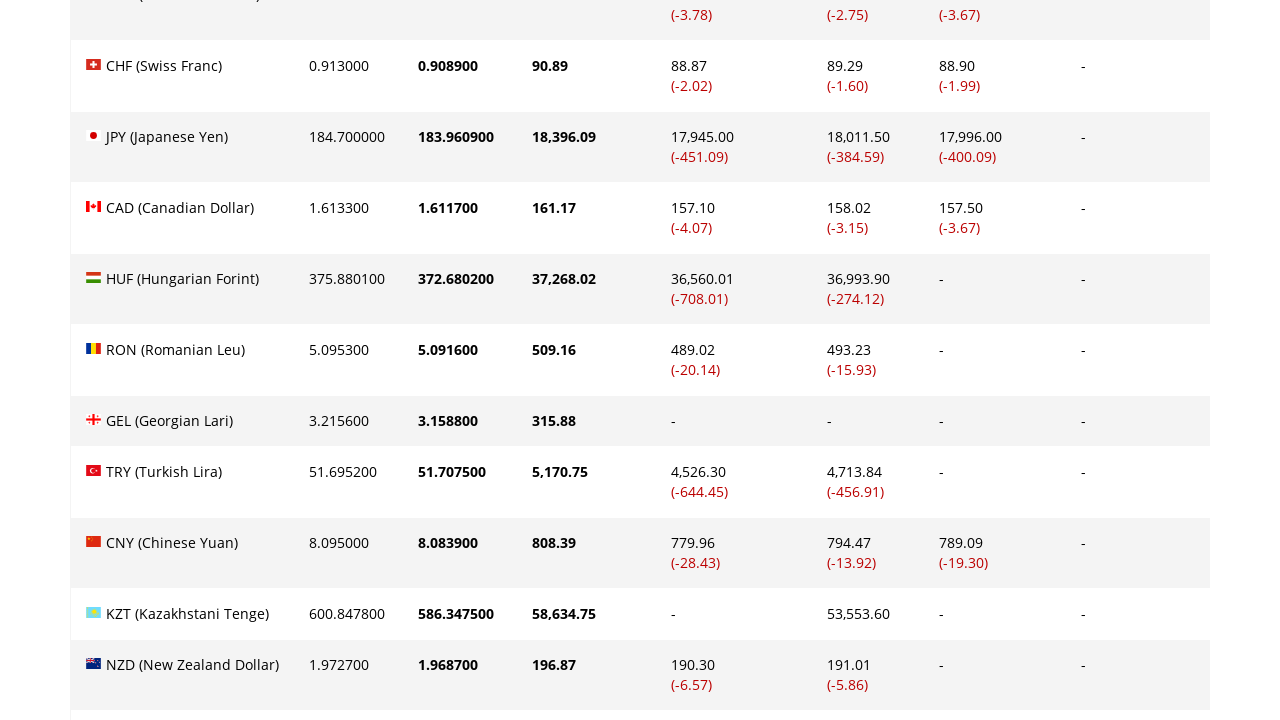

Scrolled currency row 19 into view
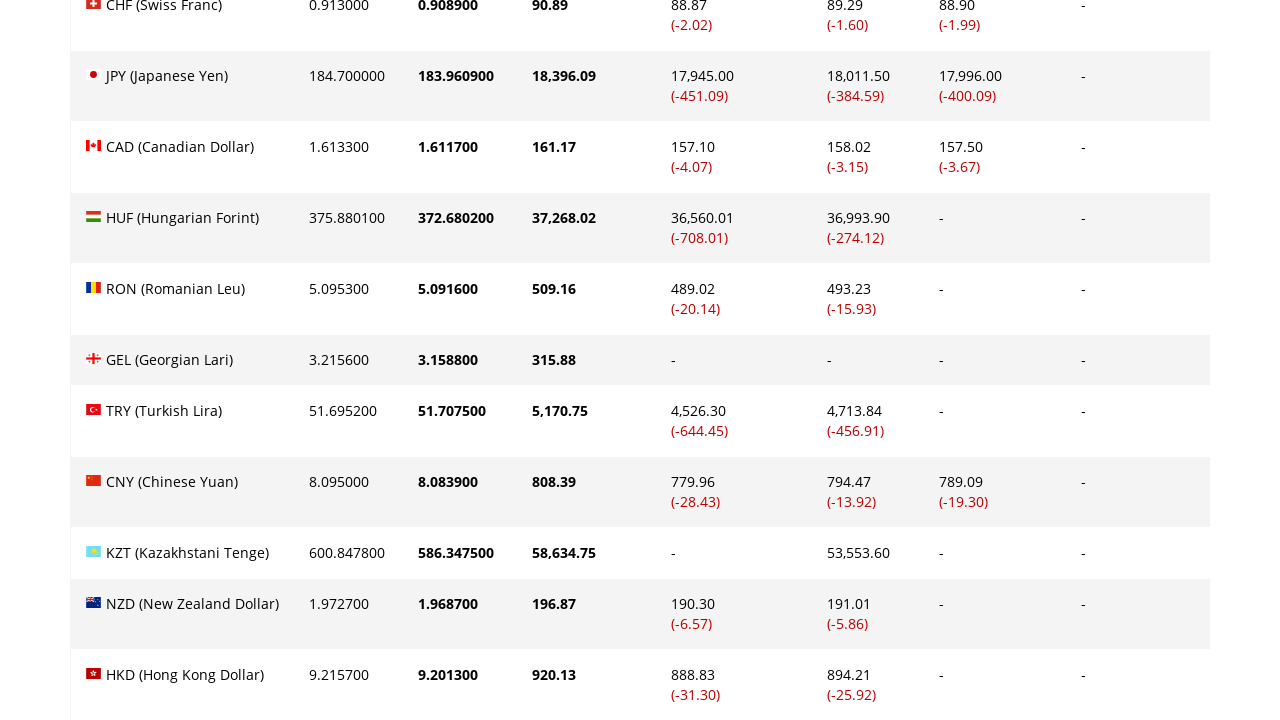

Located currency row 20 Paysera loss amount cell
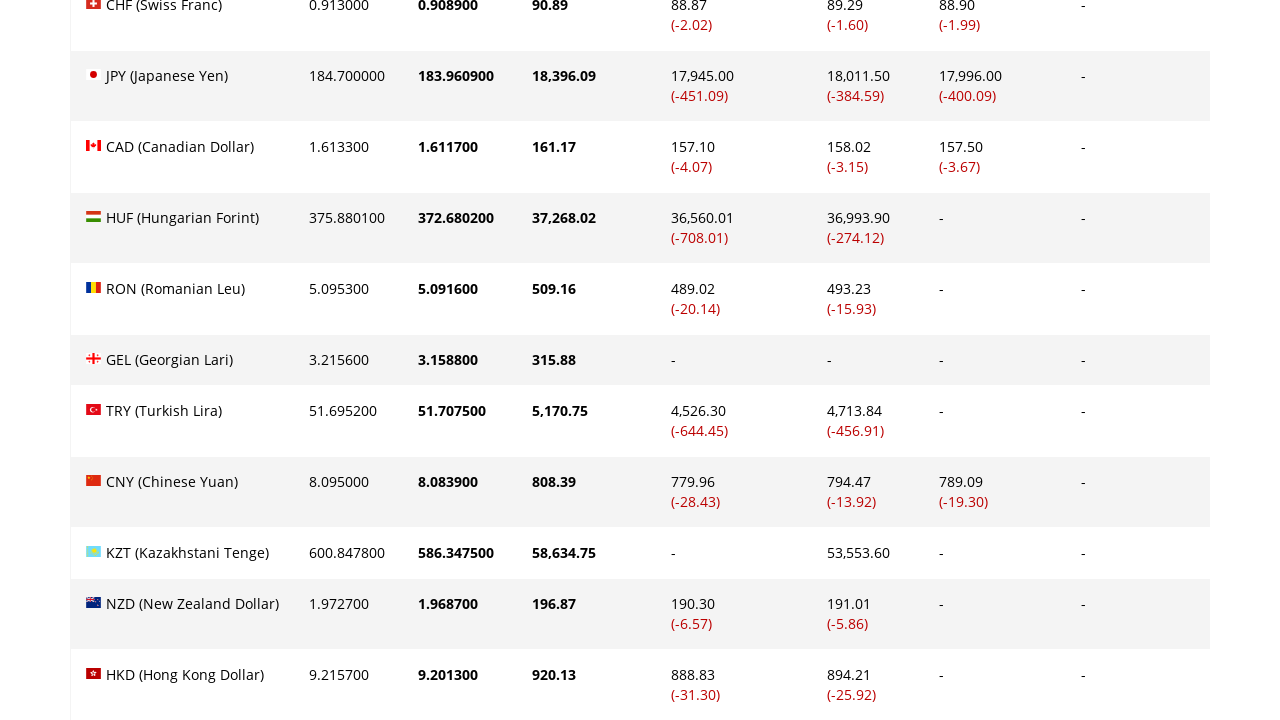

Scrolled currency row 20 into view
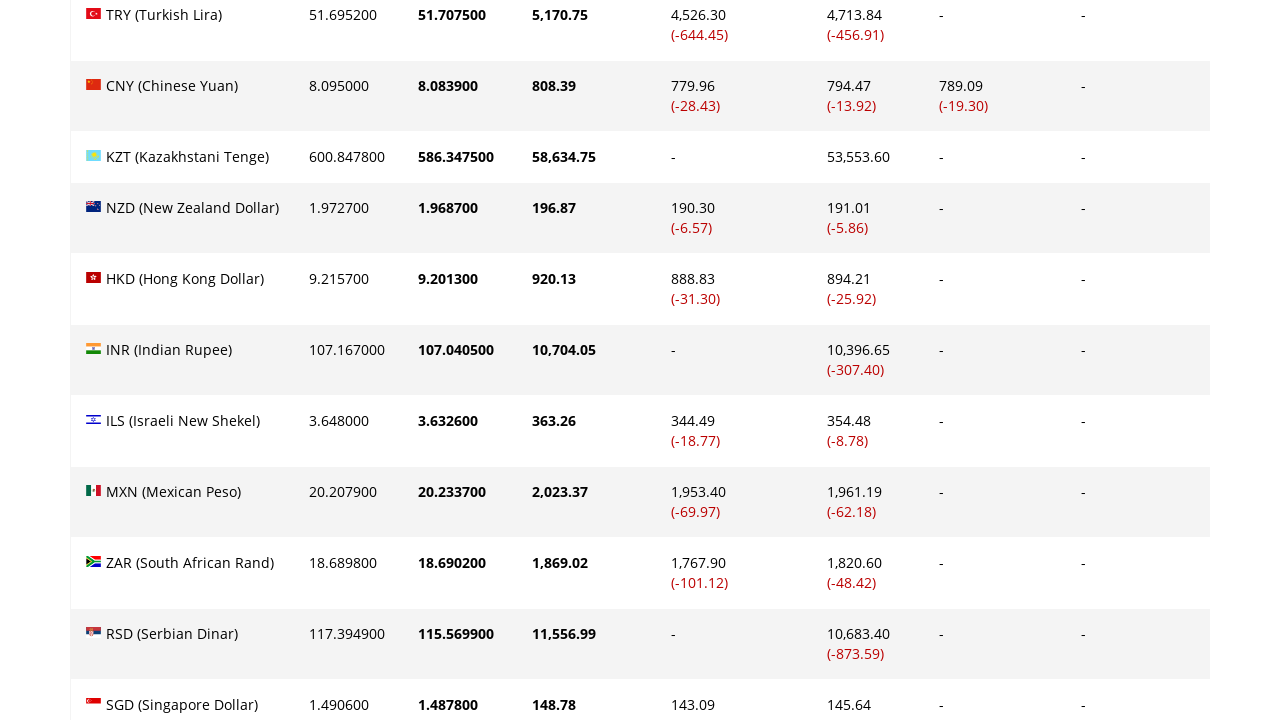

Located currency row 21 Paysera loss amount cell
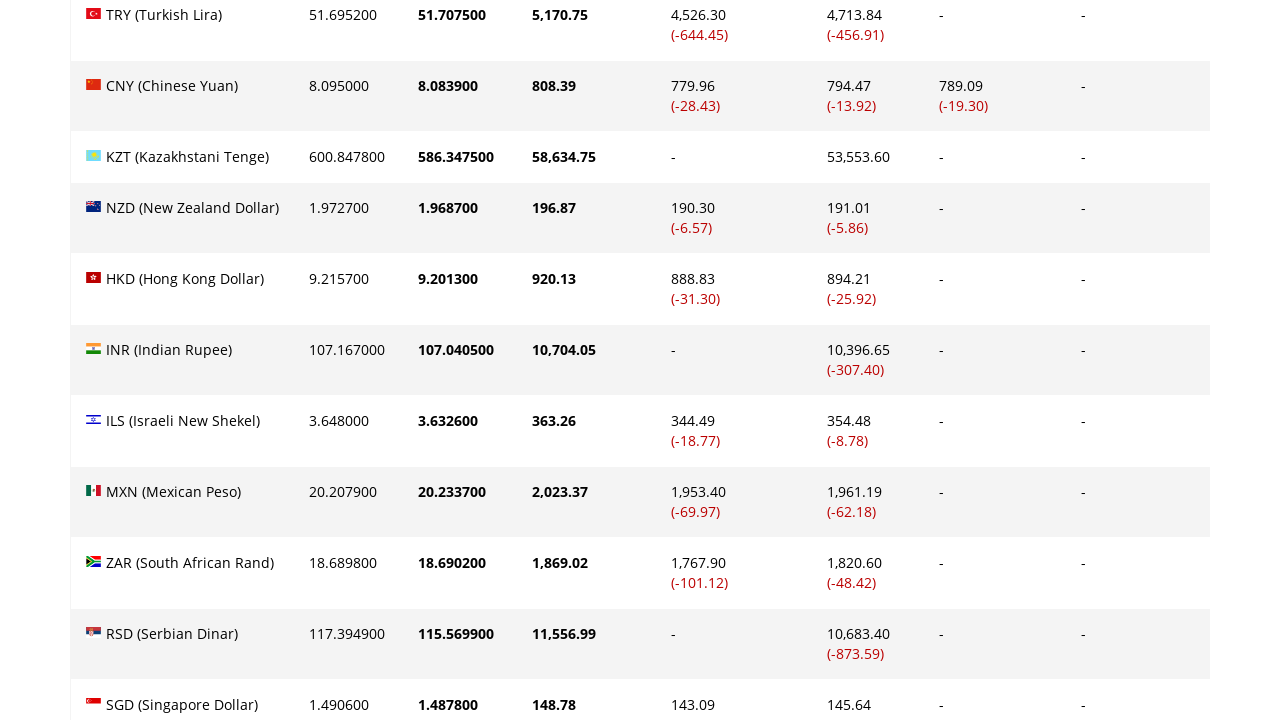

Scrolled currency row 21 into view
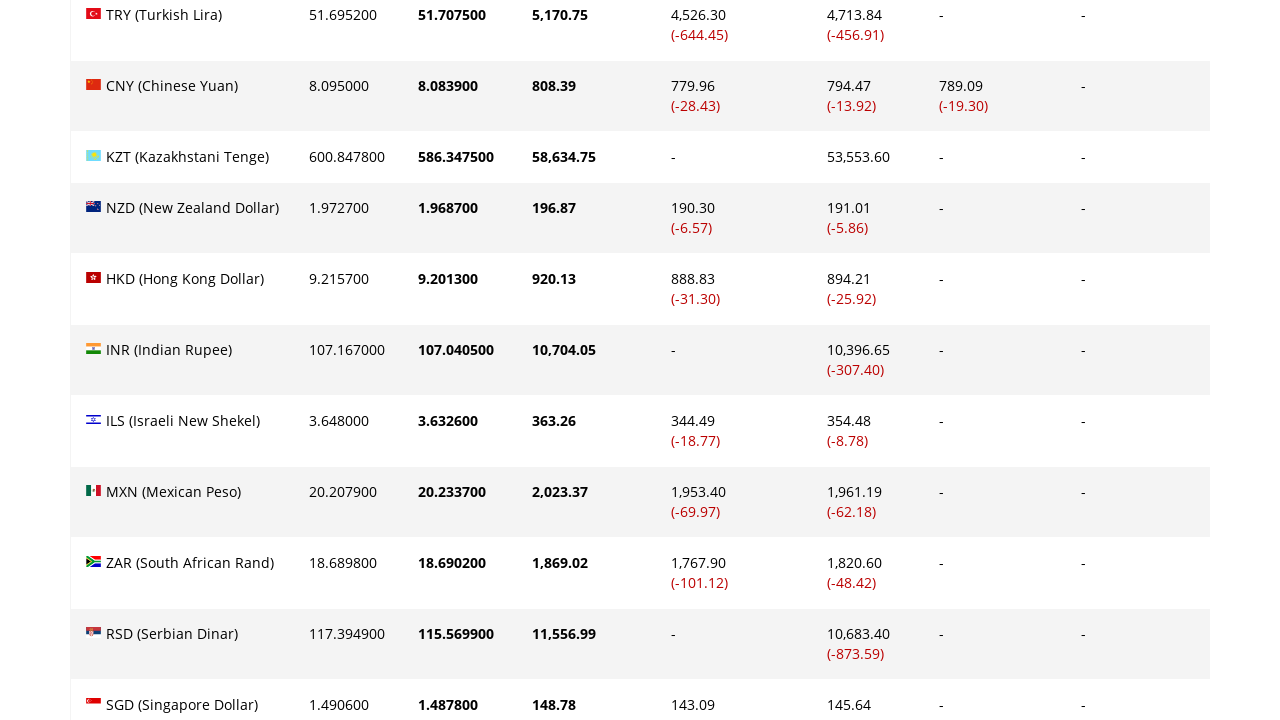

Located currency row 22 Paysera loss amount cell
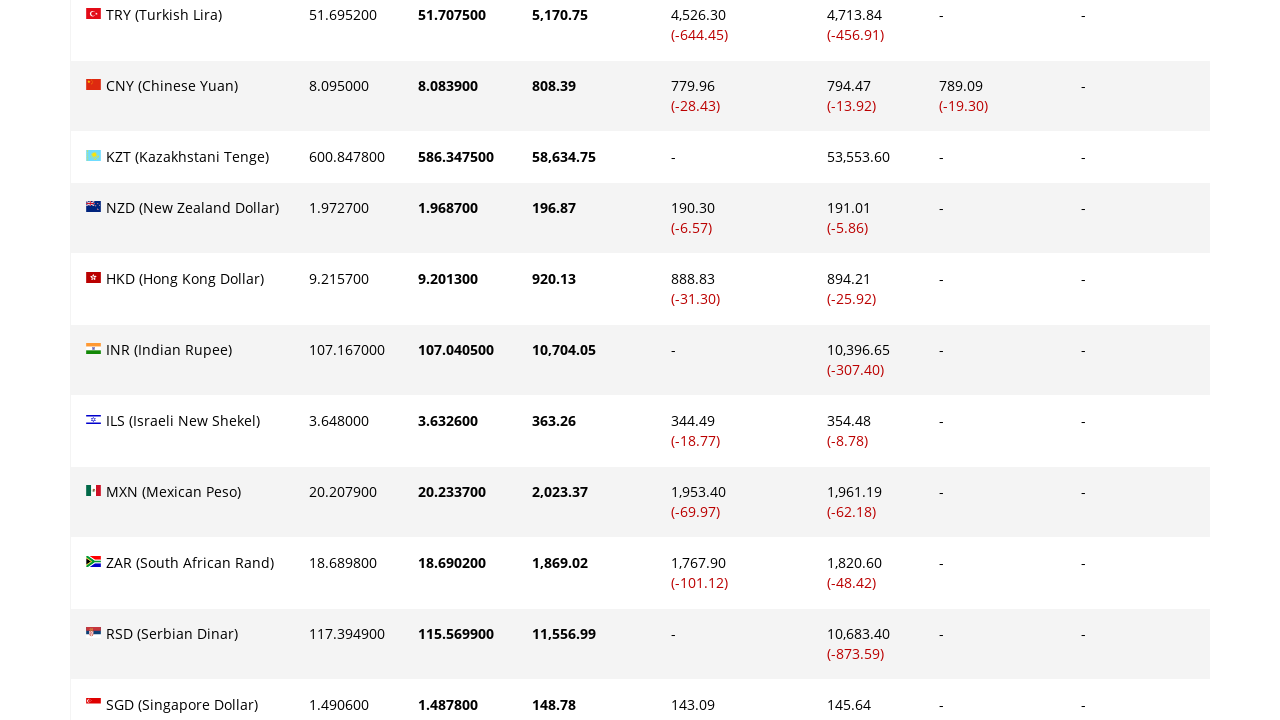

Scrolled currency row 22 into view
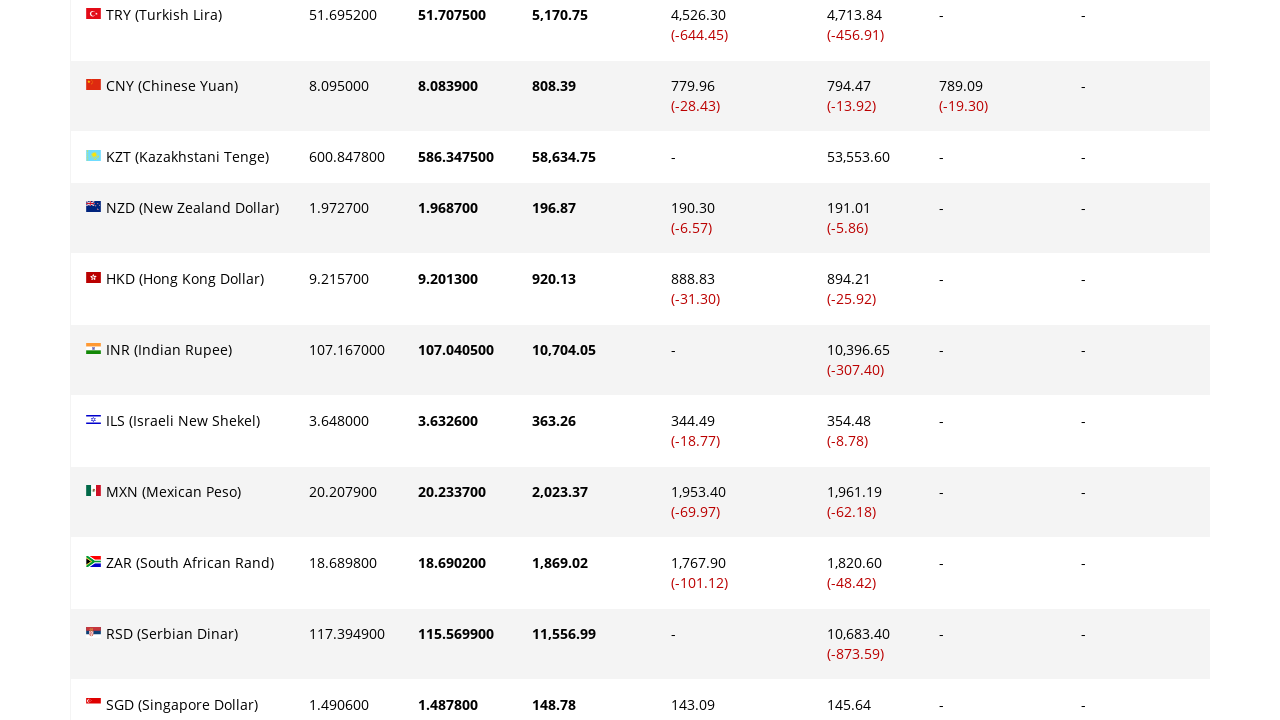

Located currency row 23 Paysera loss amount cell
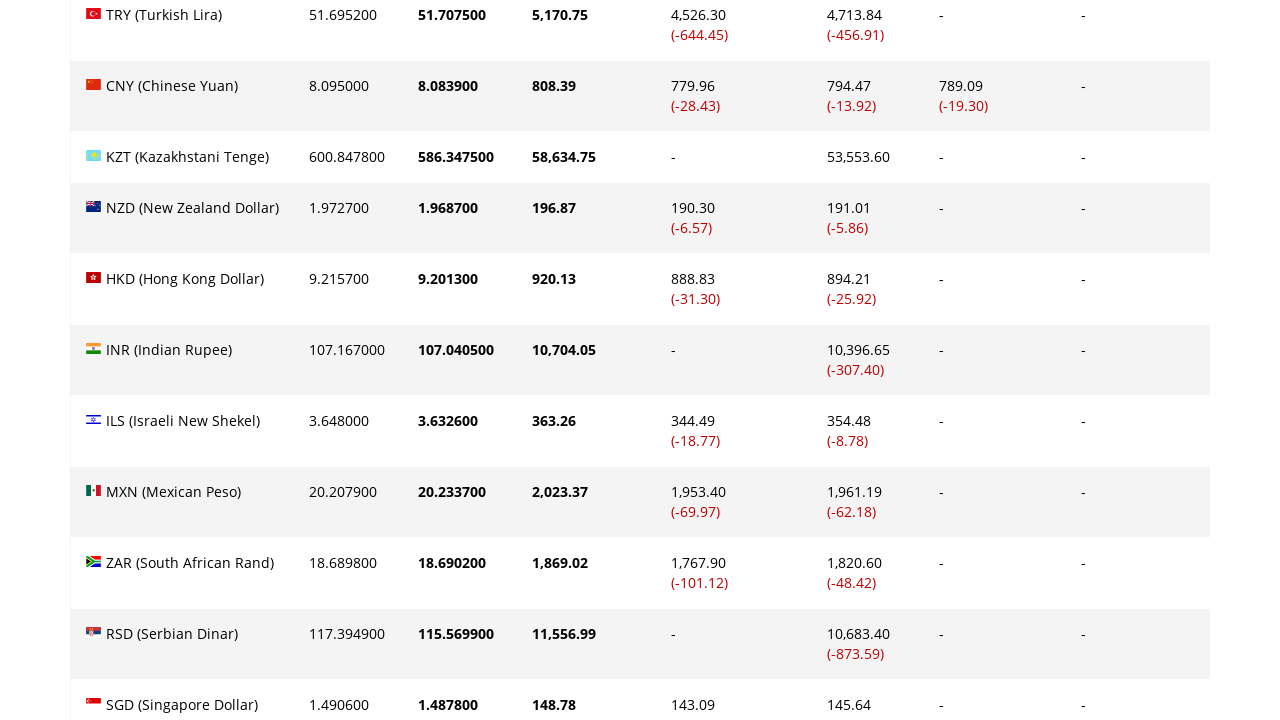

Scrolled currency row 23 into view
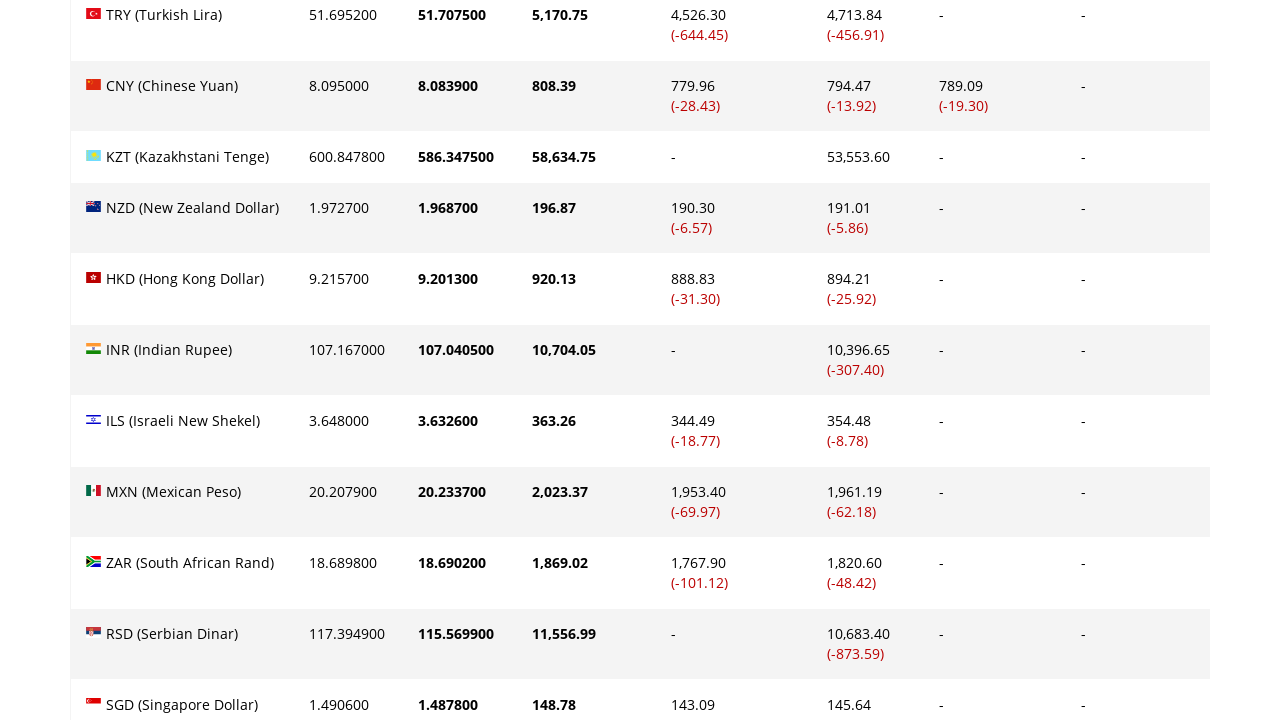

Located currency row 24 Paysera loss amount cell
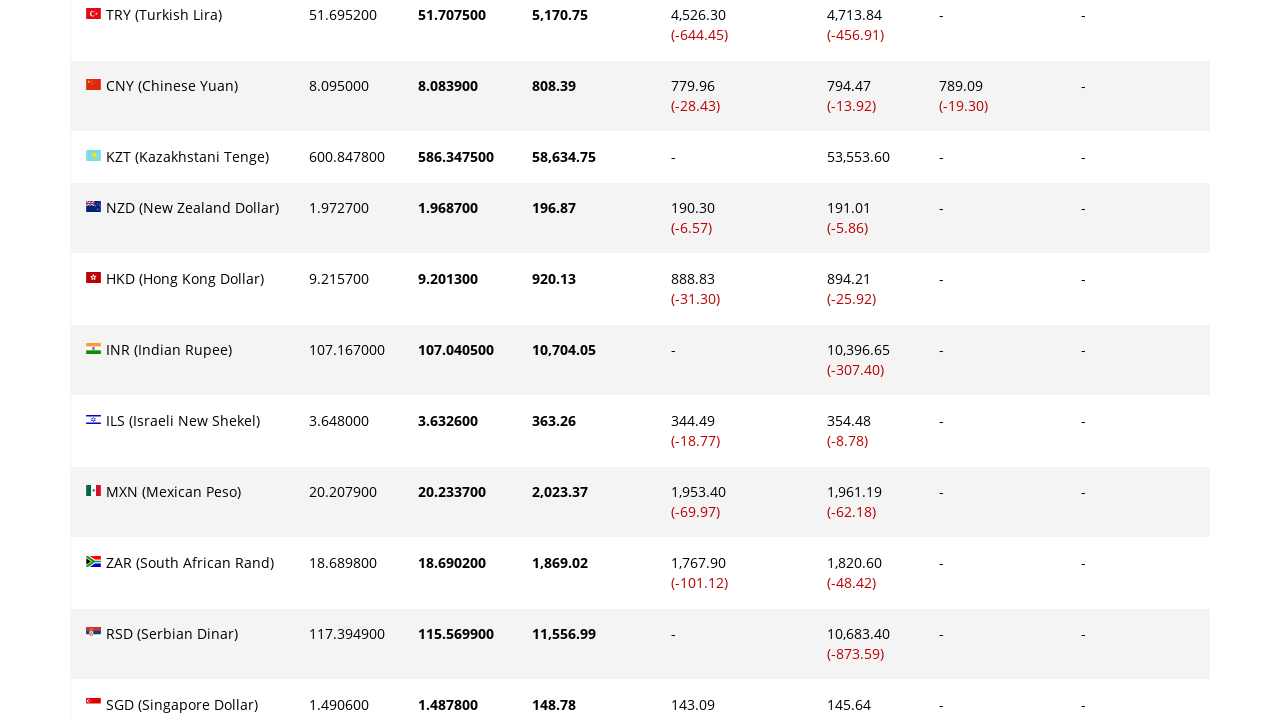

Scrolled currency row 24 into view
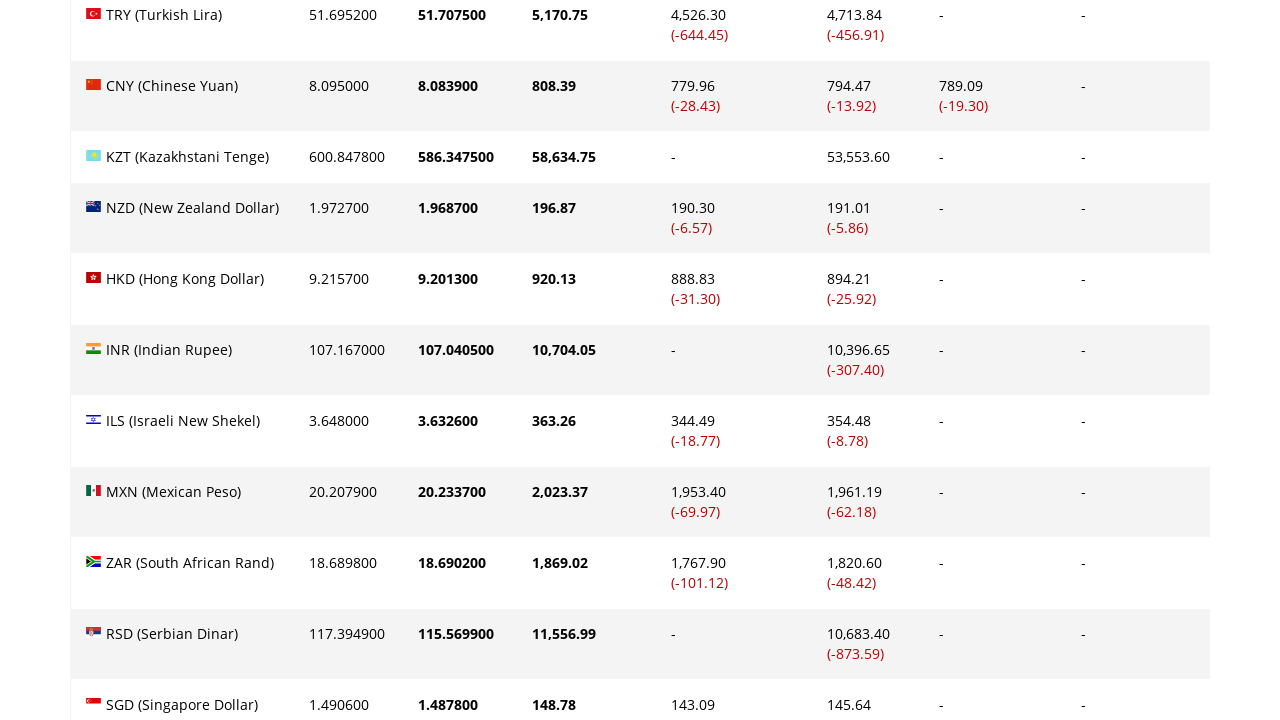

Located currency row 25 Paysera loss amount cell
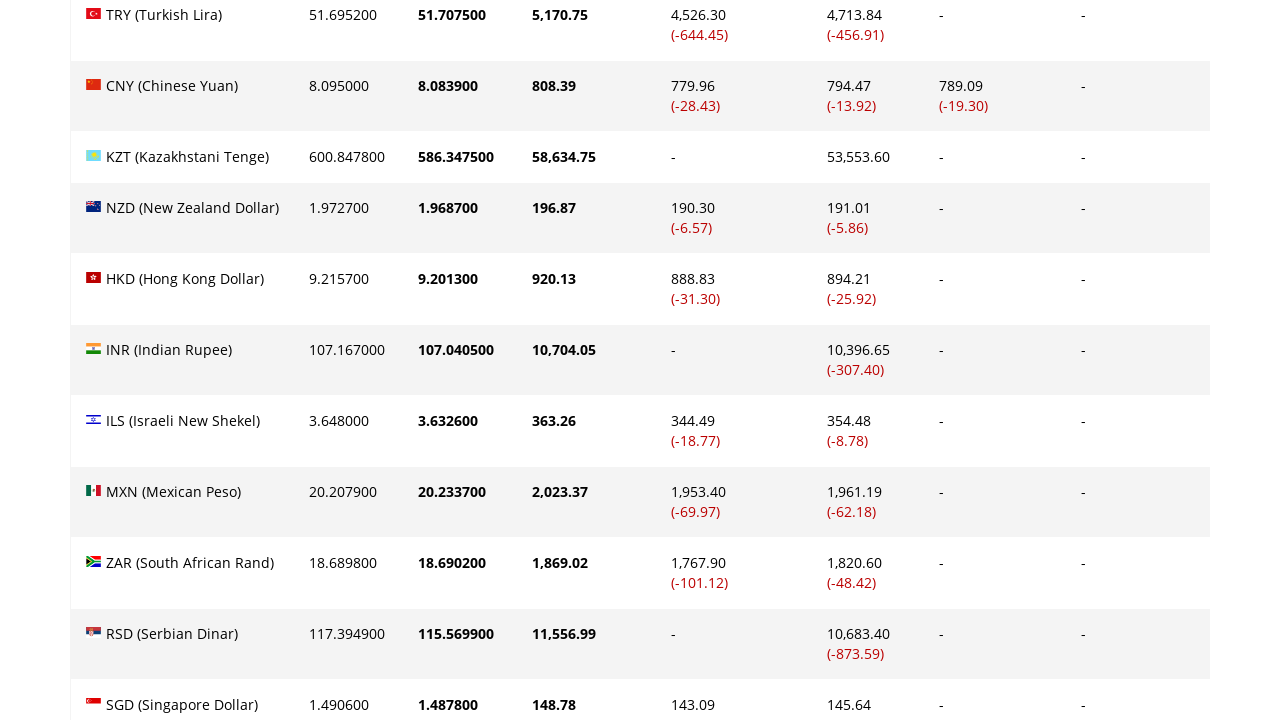

Scrolled currency row 25 into view
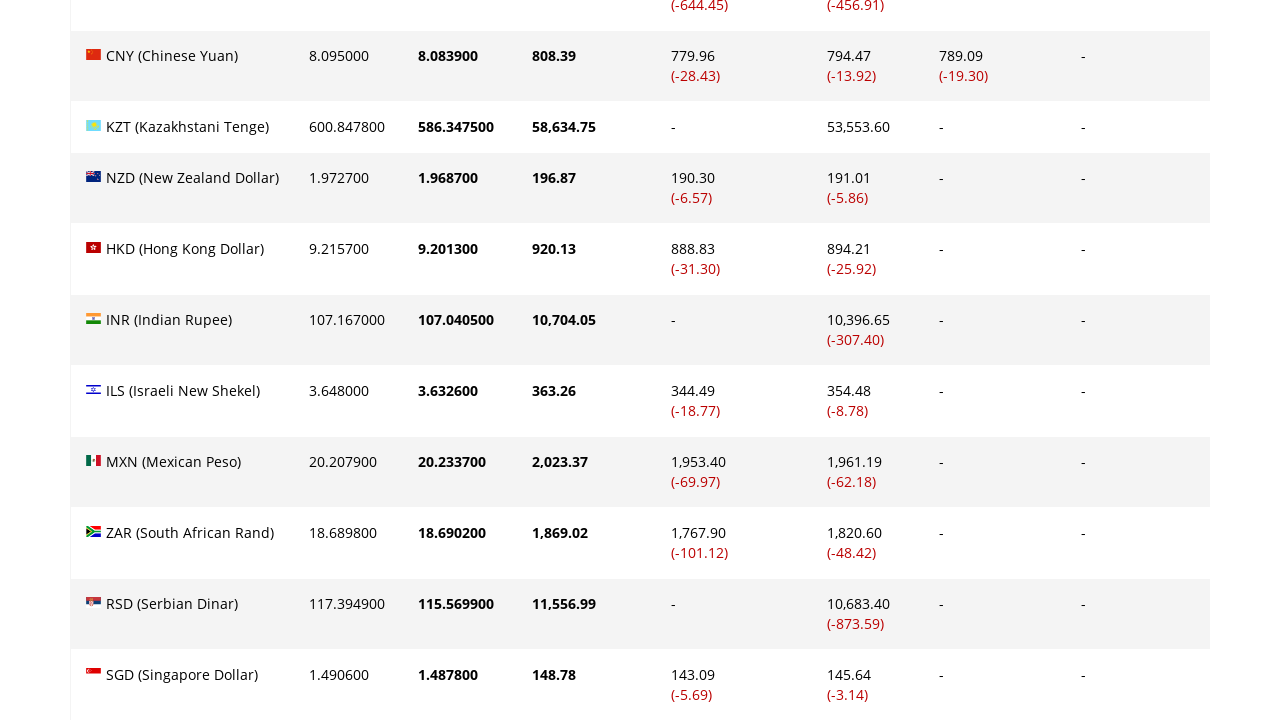

Located currency row 26 Paysera loss amount cell
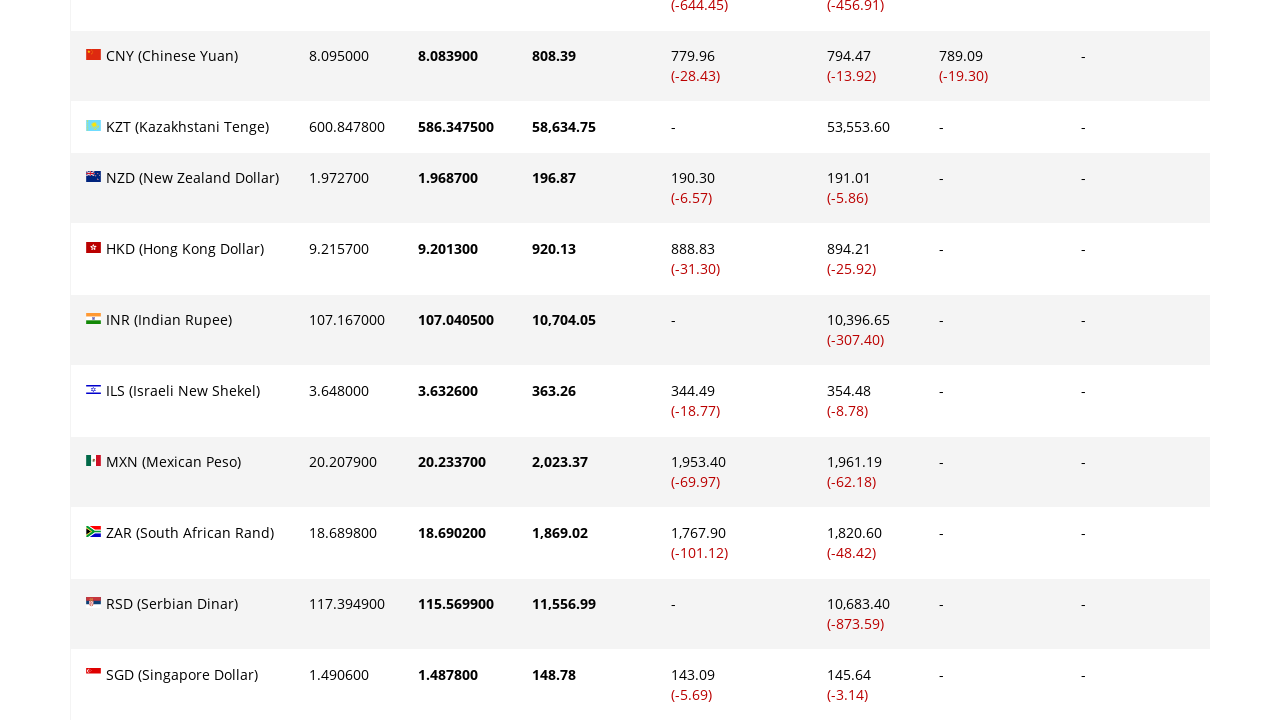

Scrolled currency row 26 into view
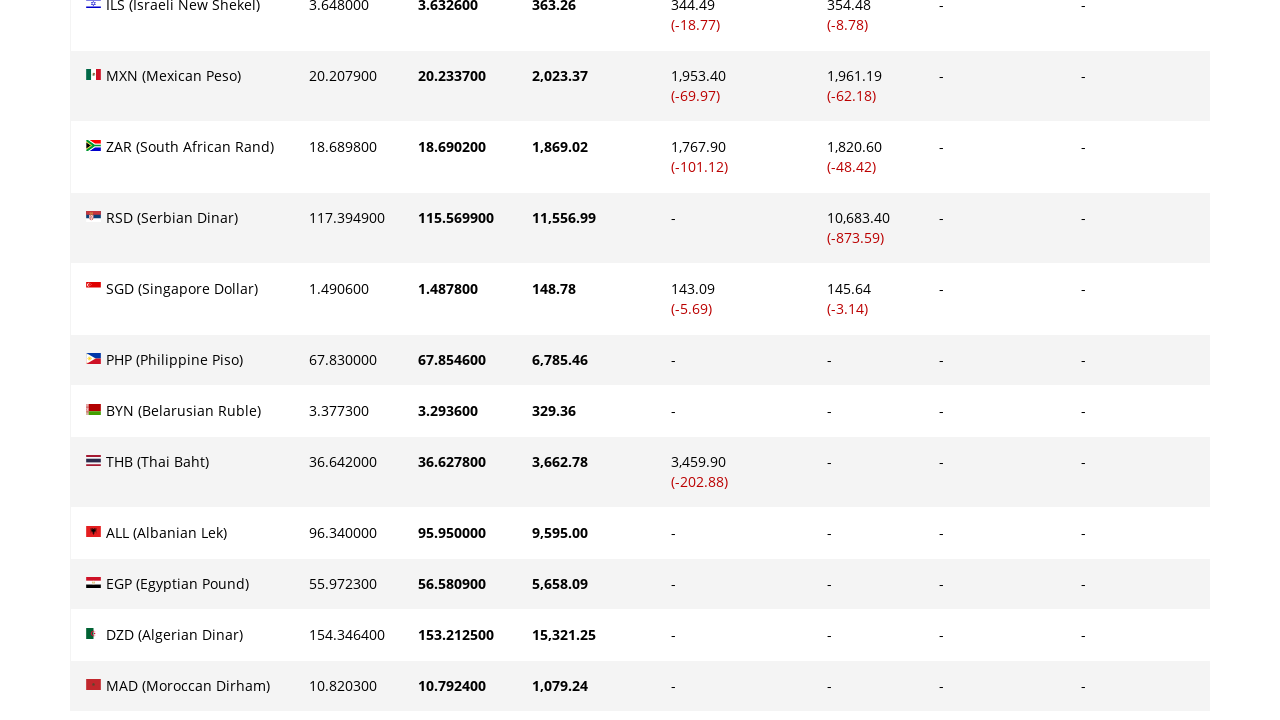

Located currency row 27 Paysera loss amount cell
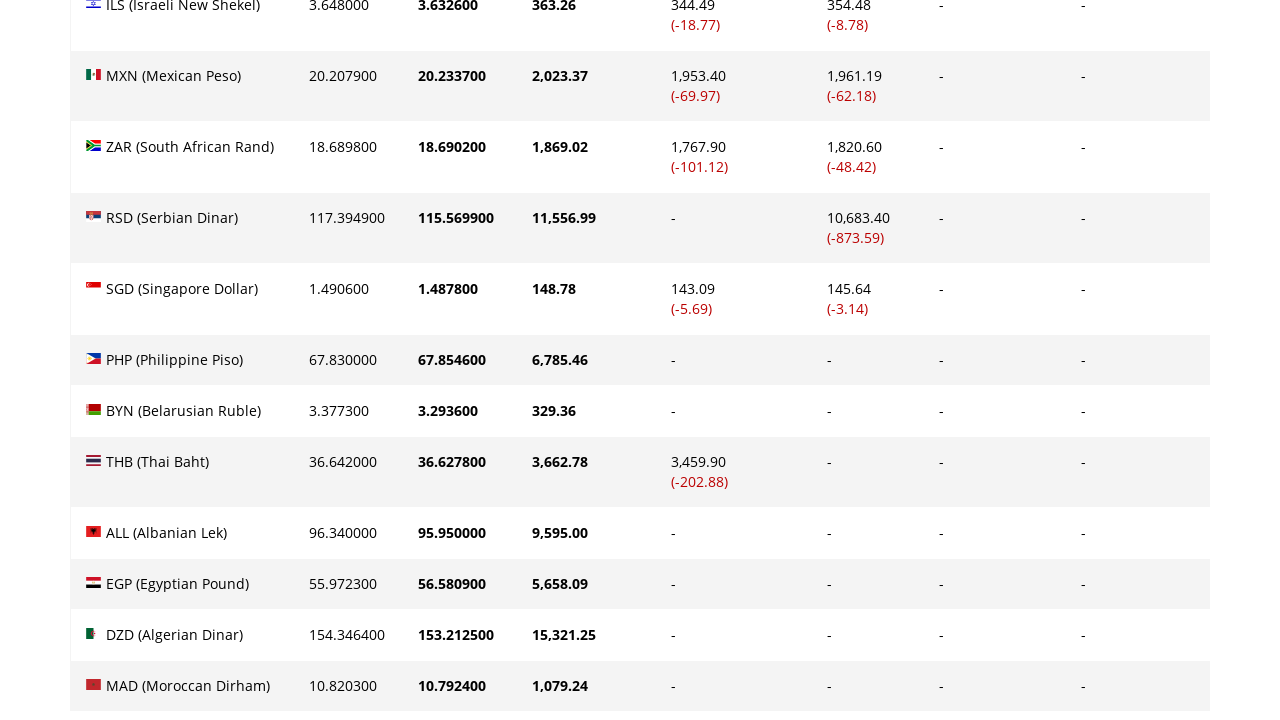

Scrolled currency row 27 into view
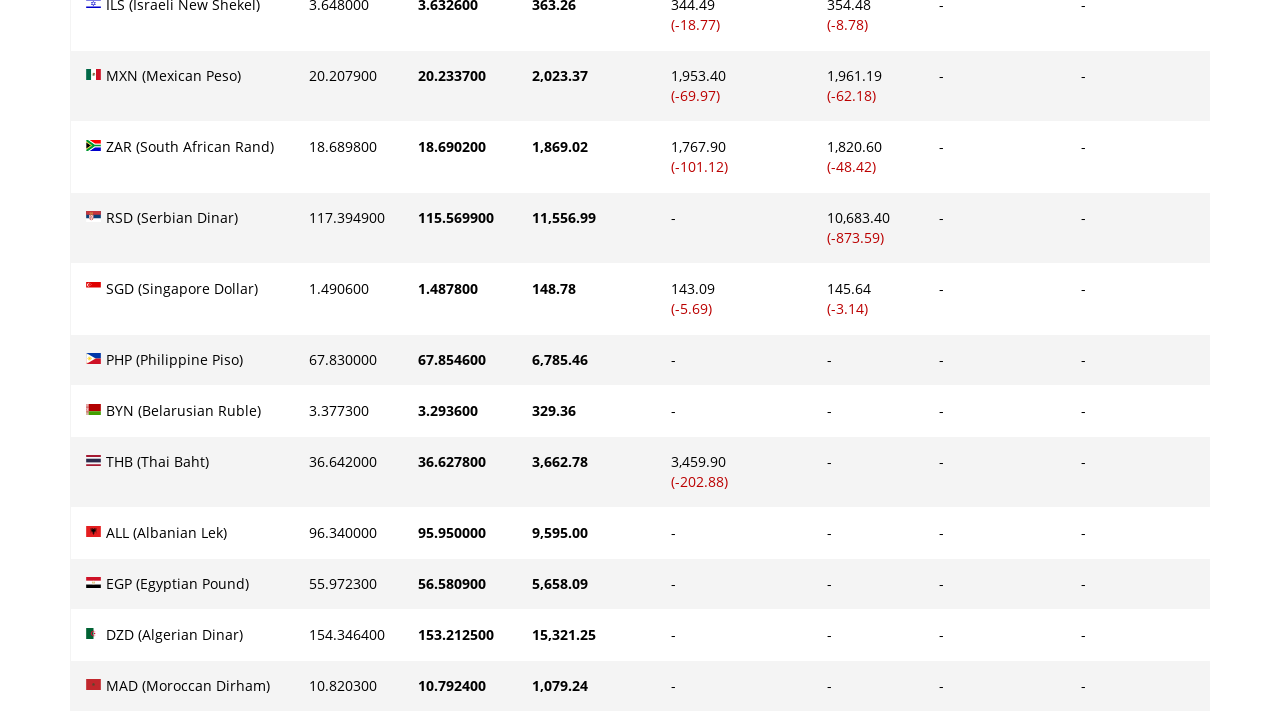

Located currency row 28 Paysera loss amount cell
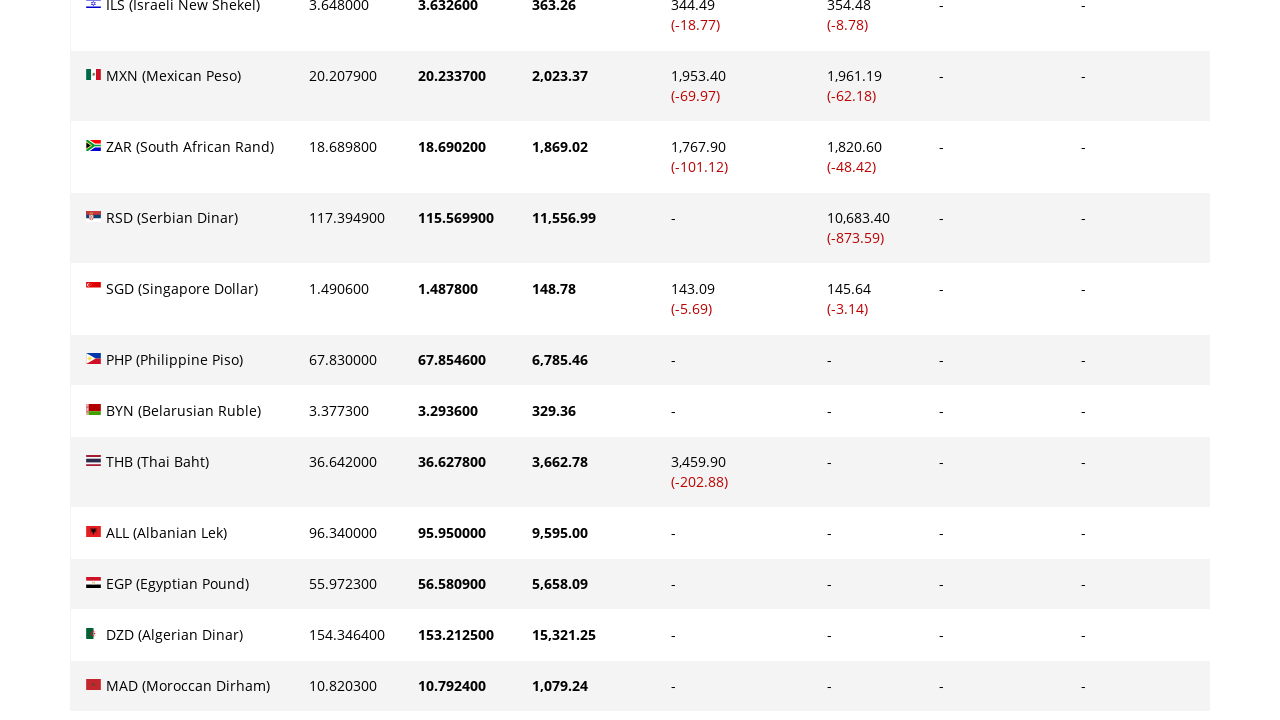

Scrolled currency row 28 into view
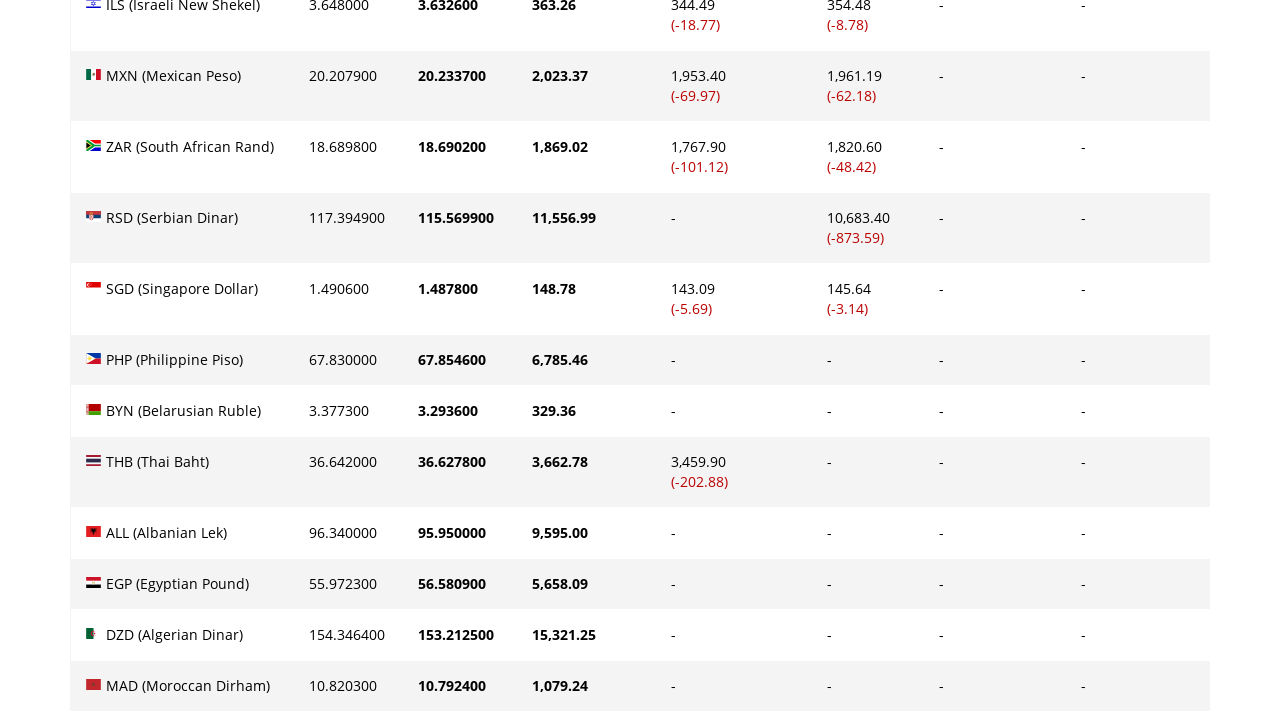

Located currency row 29 Paysera loss amount cell
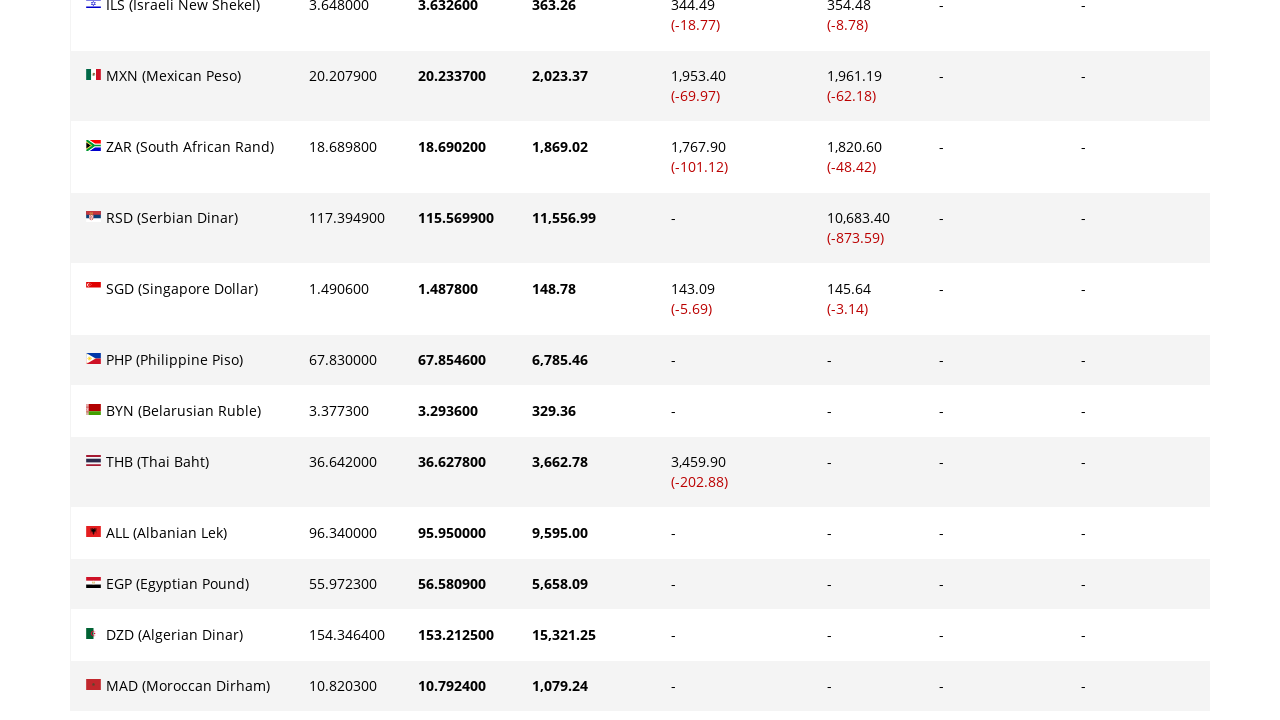

Scrolled currency row 29 into view
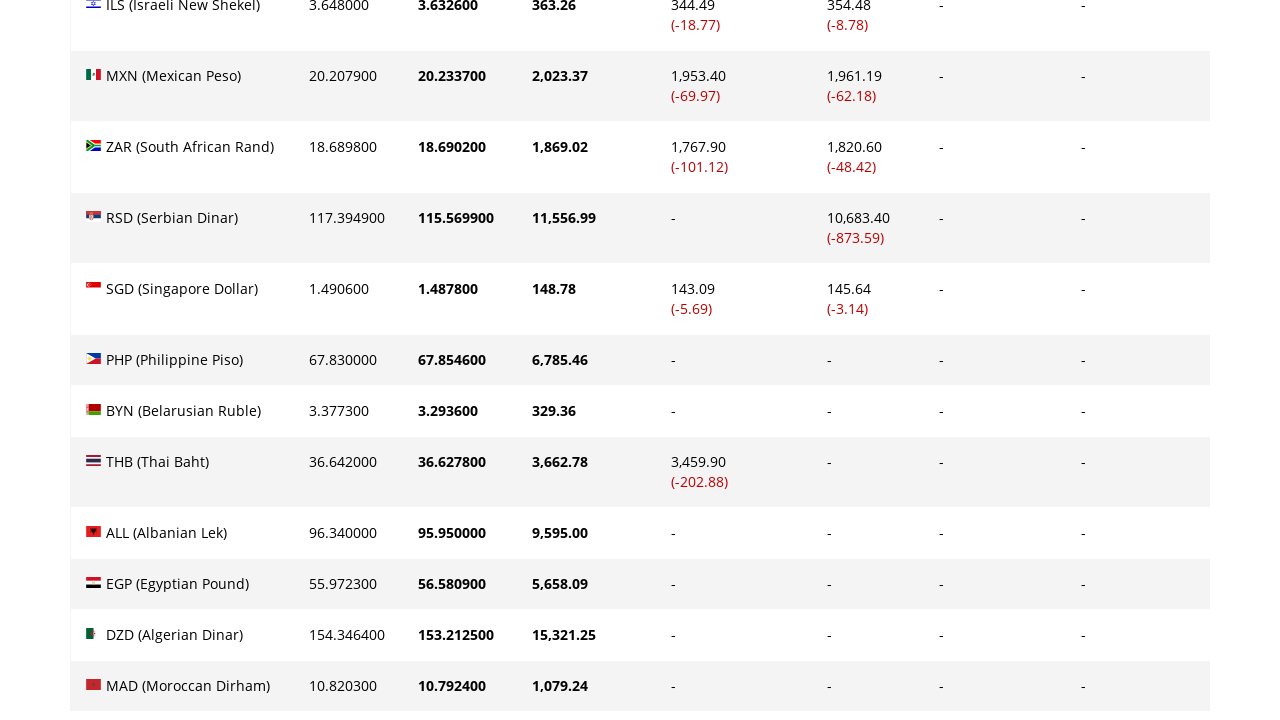

Located currency row 30 Paysera loss amount cell
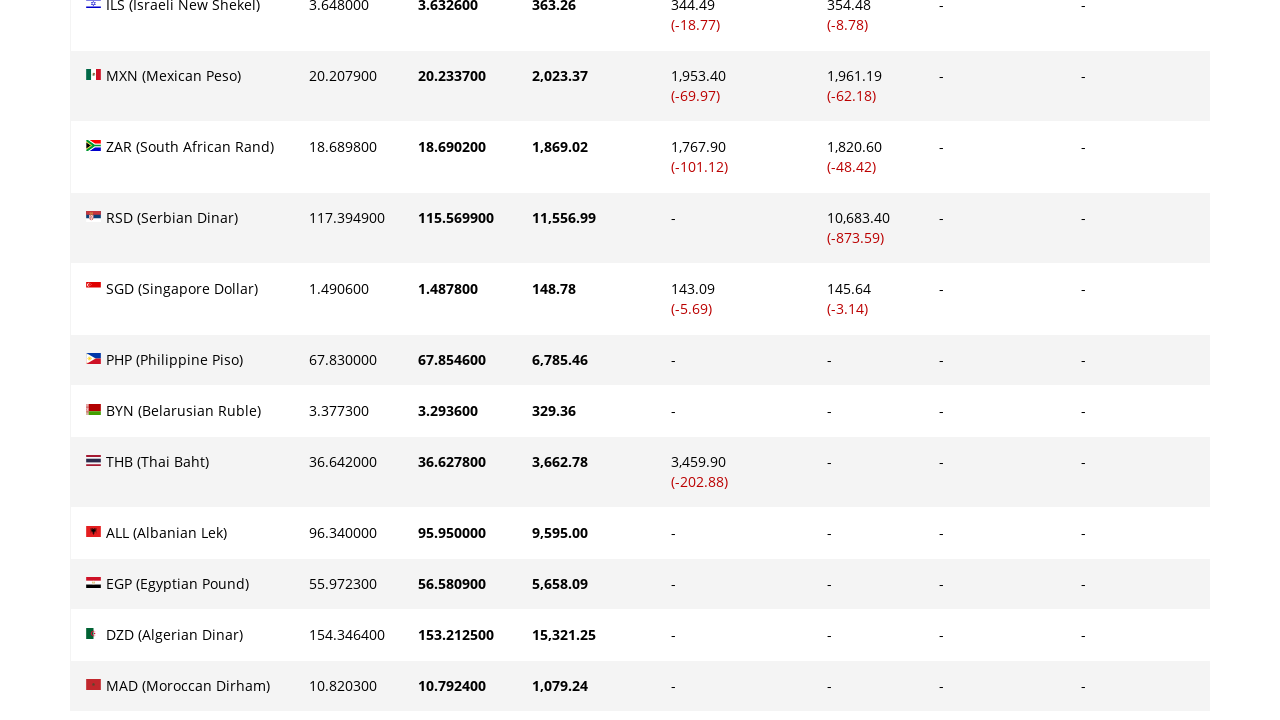

Scrolled currency row 30 into view
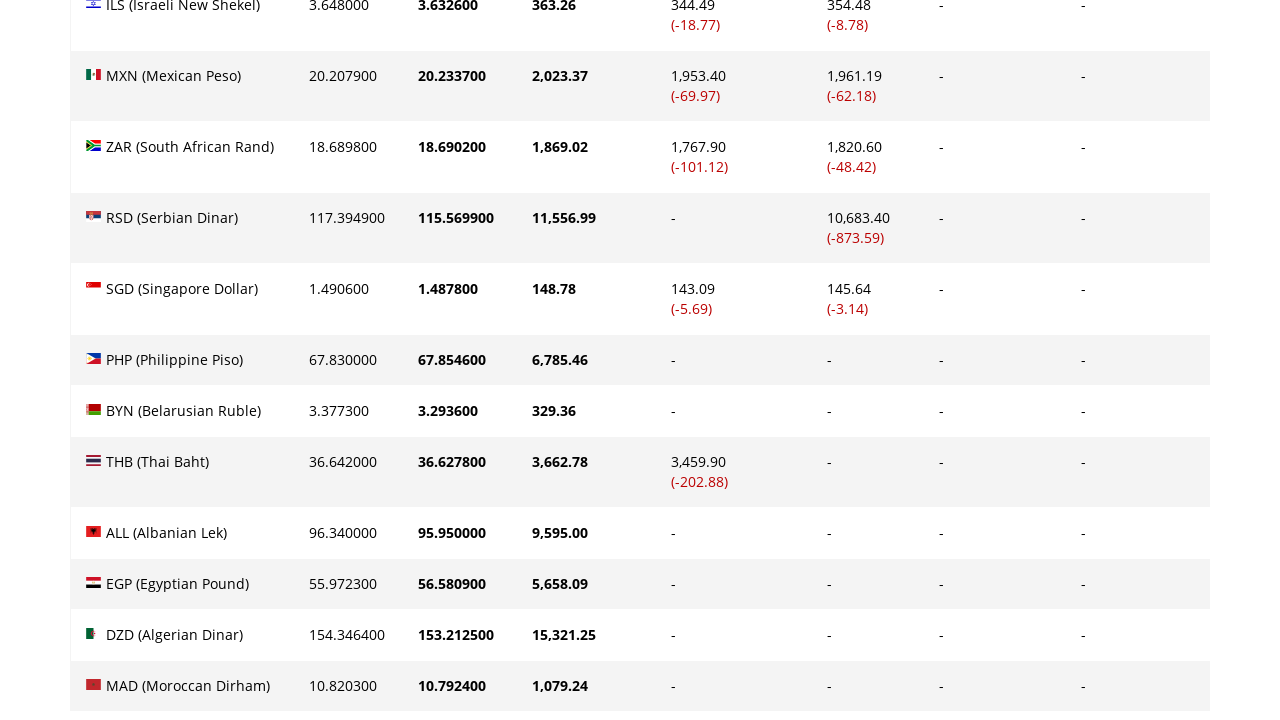

Located currency row 31 Paysera loss amount cell
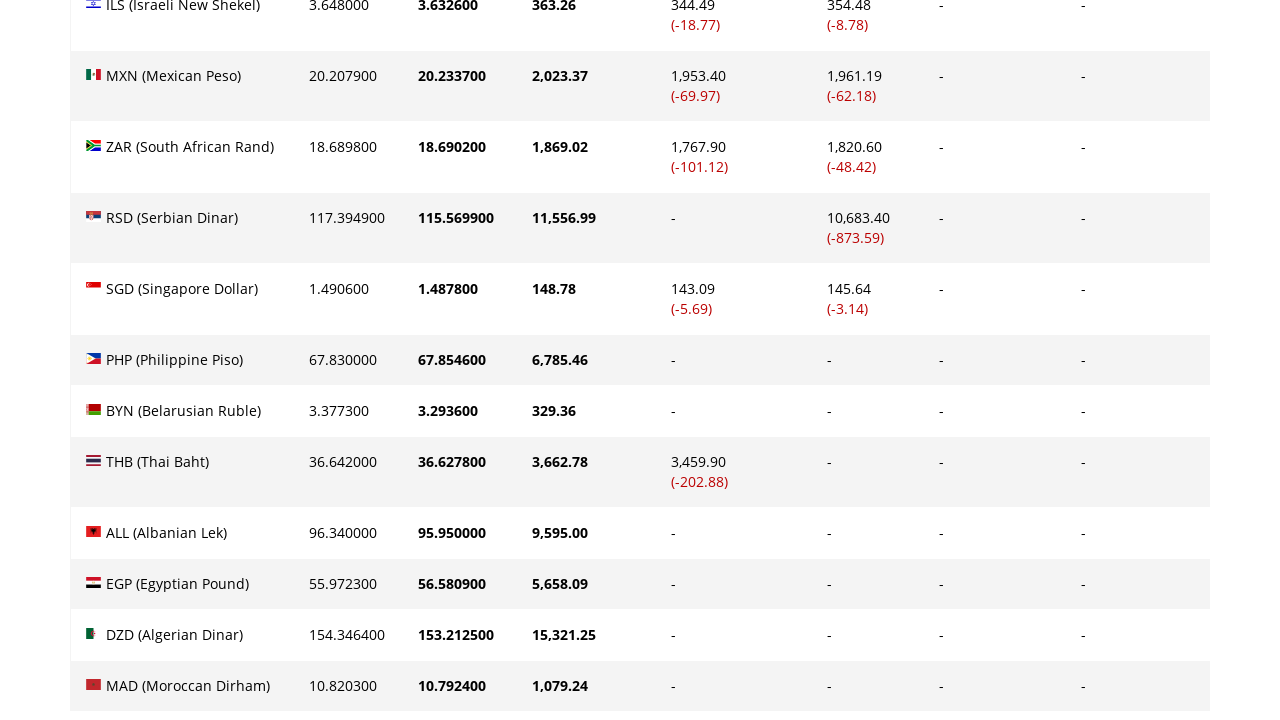

Scrolled currency row 31 into view
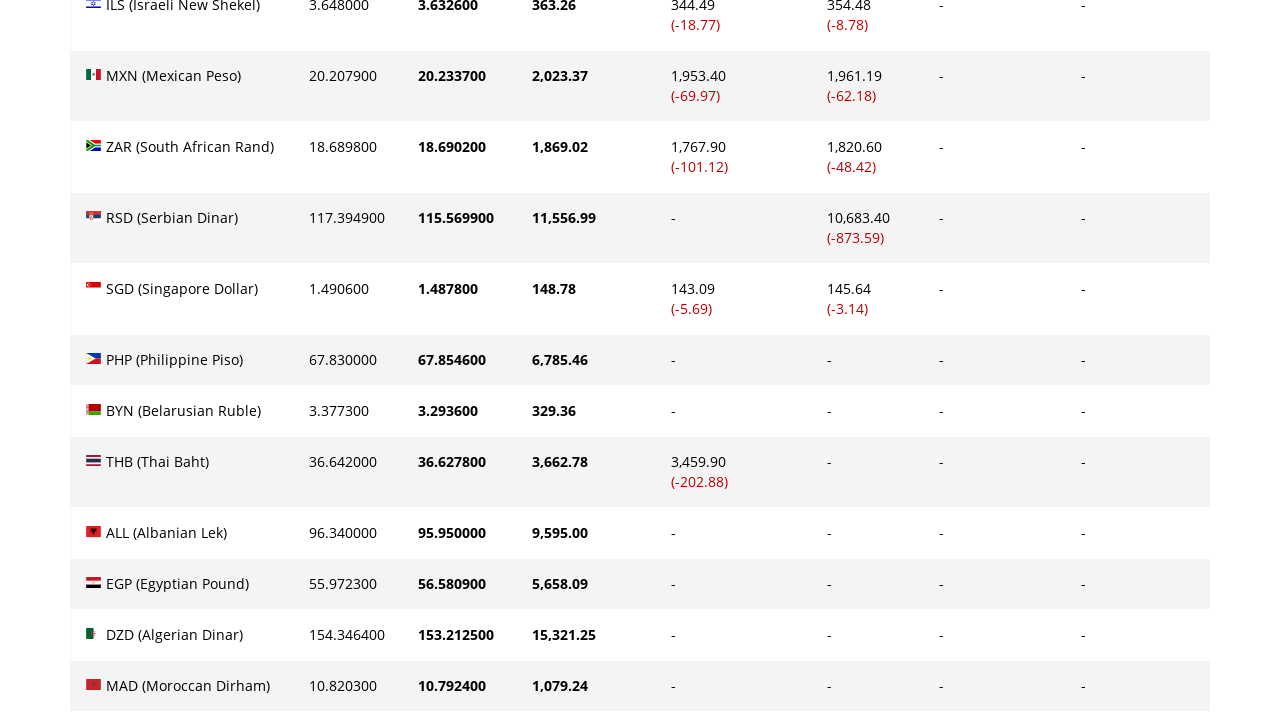

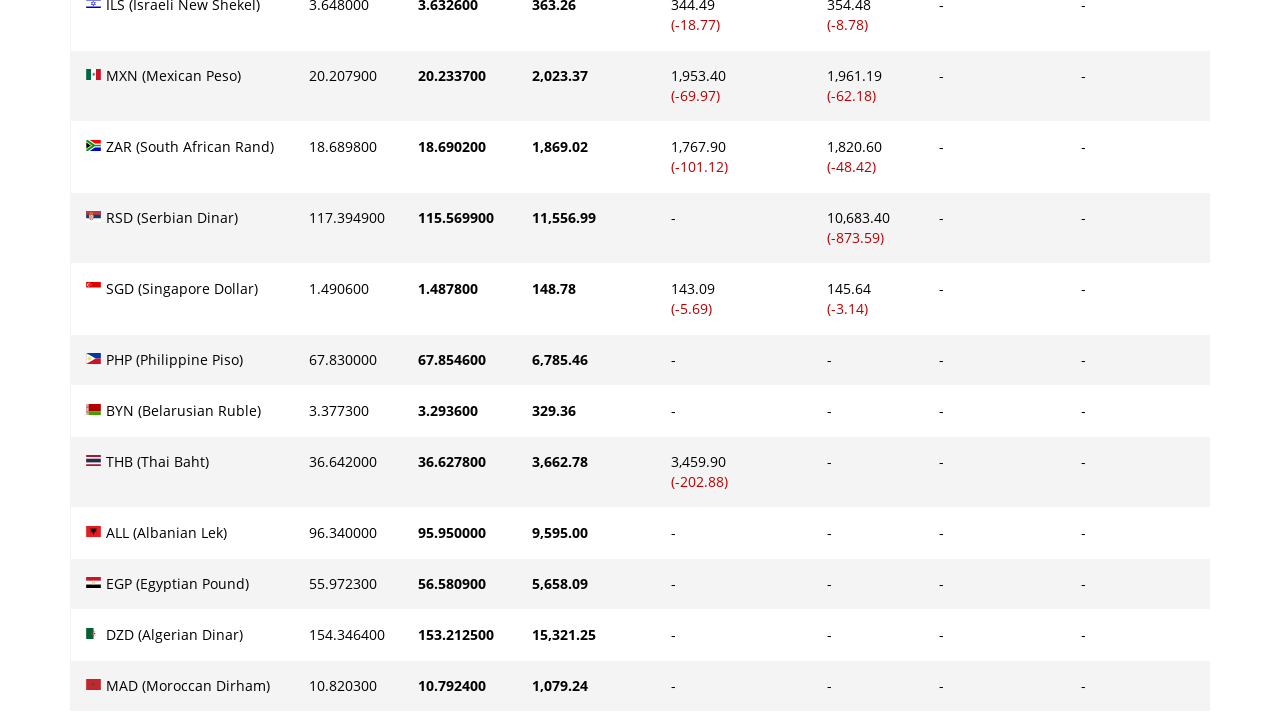